Navigates to a WordPress blog post page and repeatedly reloads it 50 times to verify page loading reliability

Starting URL: https://techknowspace.wordpress.com/2019/01/06/best-mobile-phones-of-2018/

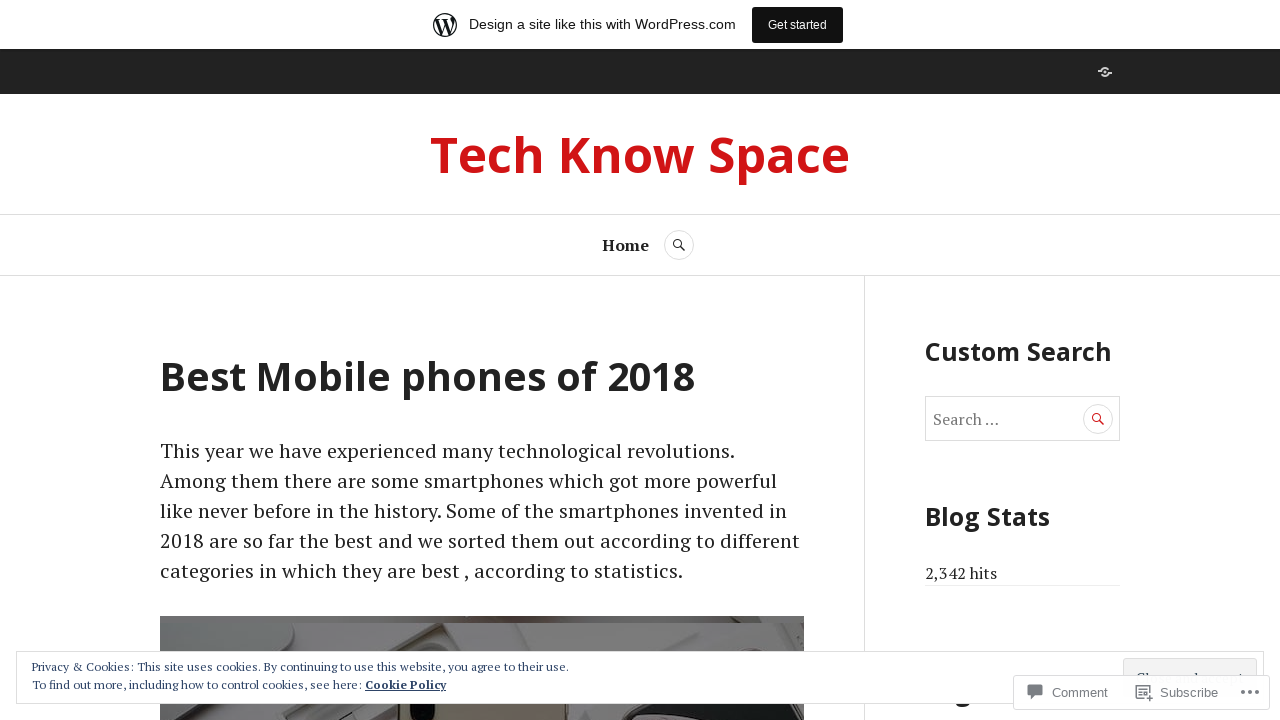

Reloaded WordPress blog post page (reload 1 of 49)
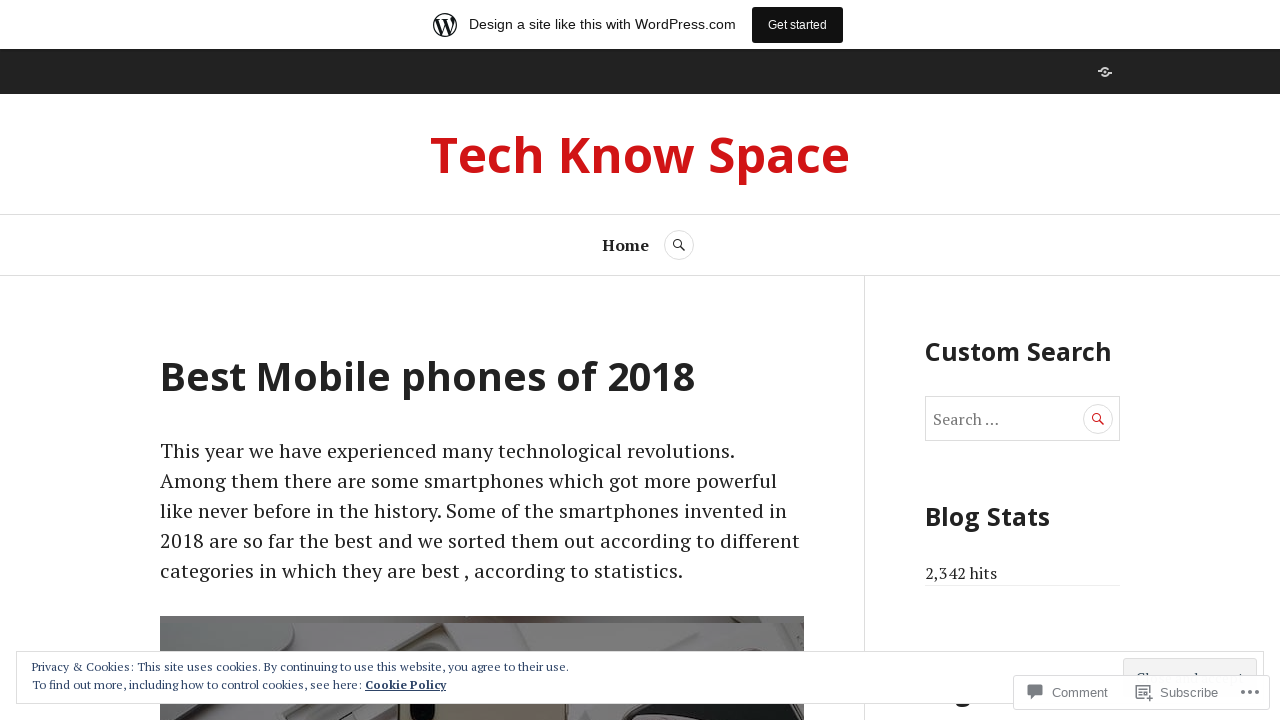

Reloaded WordPress blog post page (reload 2 of 49)
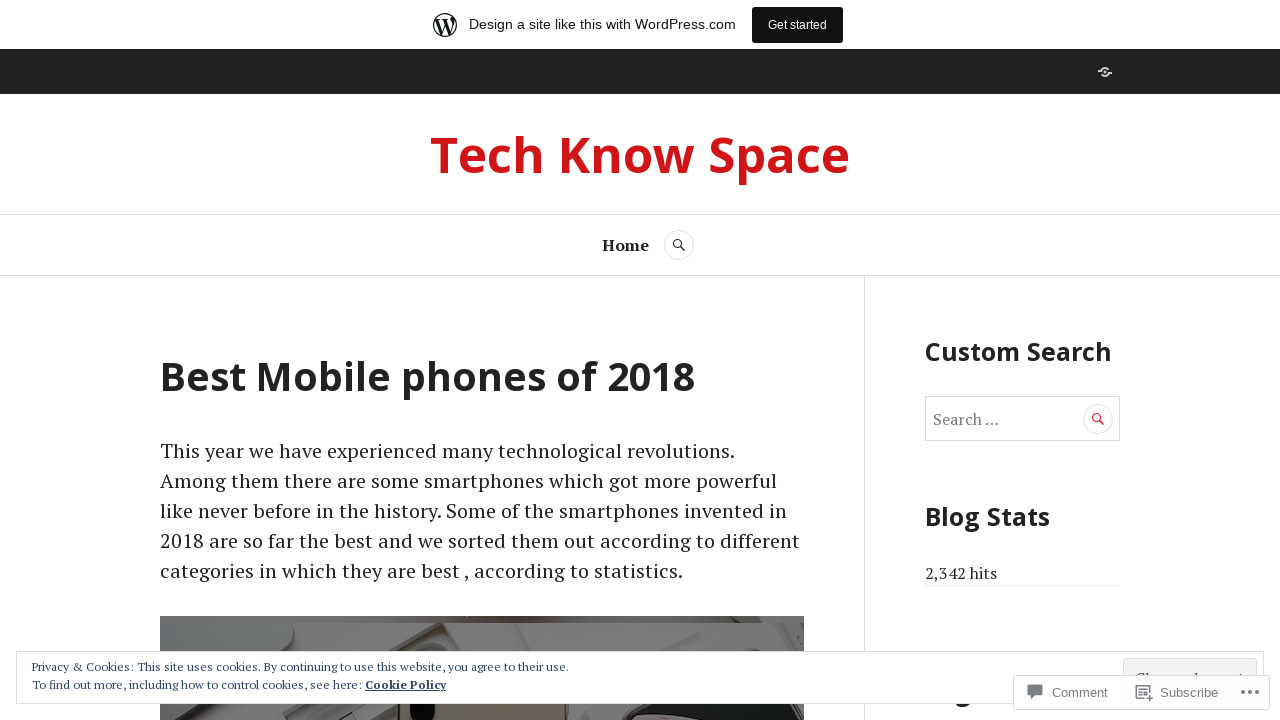

Reloaded WordPress blog post page (reload 3 of 49)
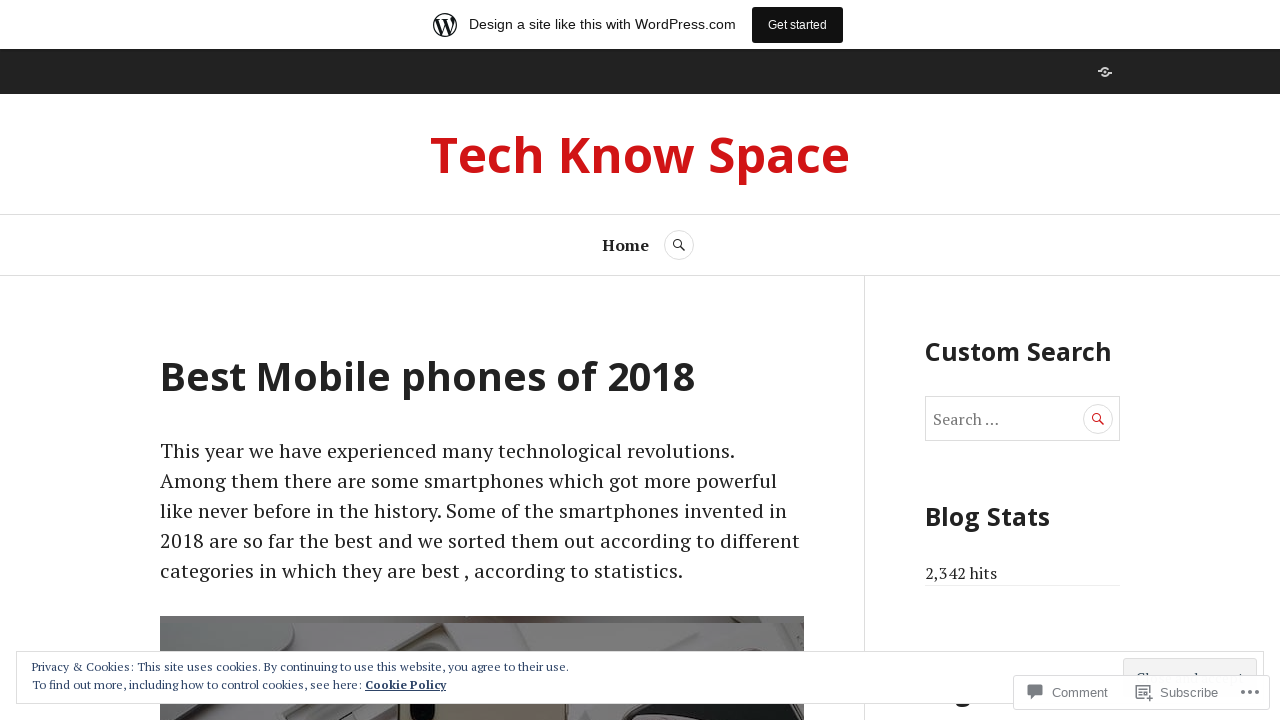

Reloaded WordPress blog post page (reload 4 of 49)
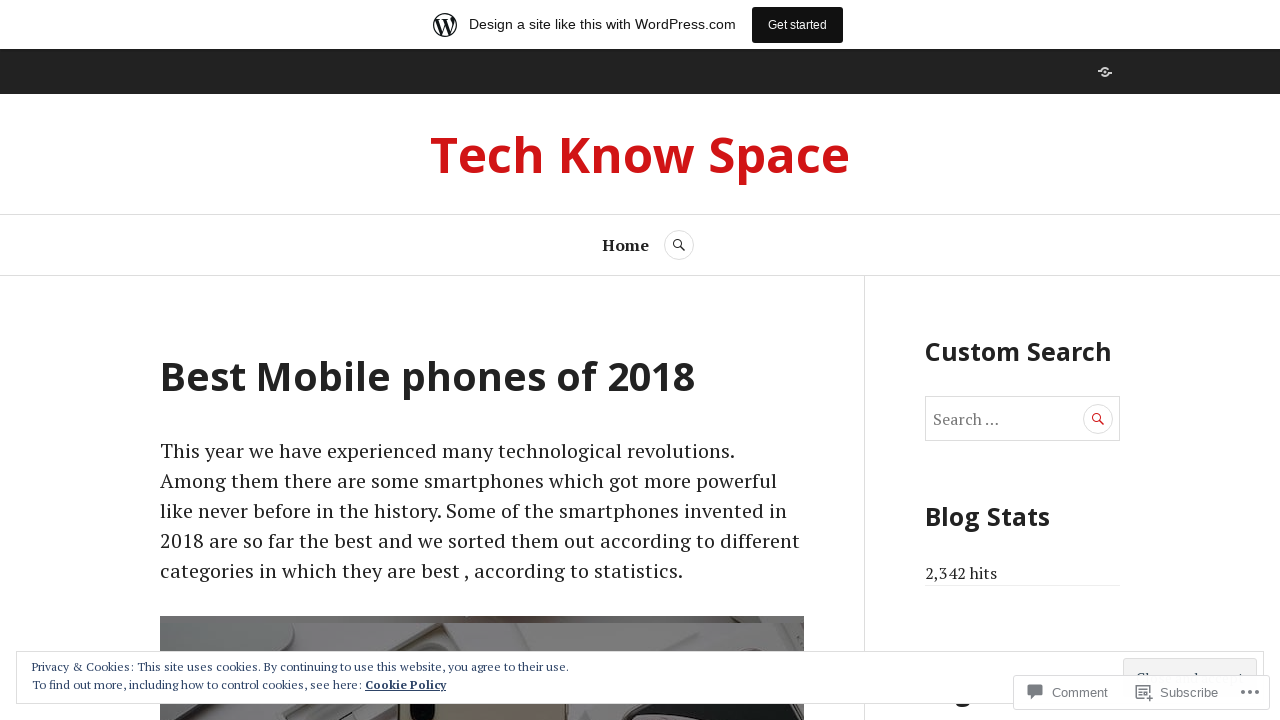

Reloaded WordPress blog post page (reload 5 of 49)
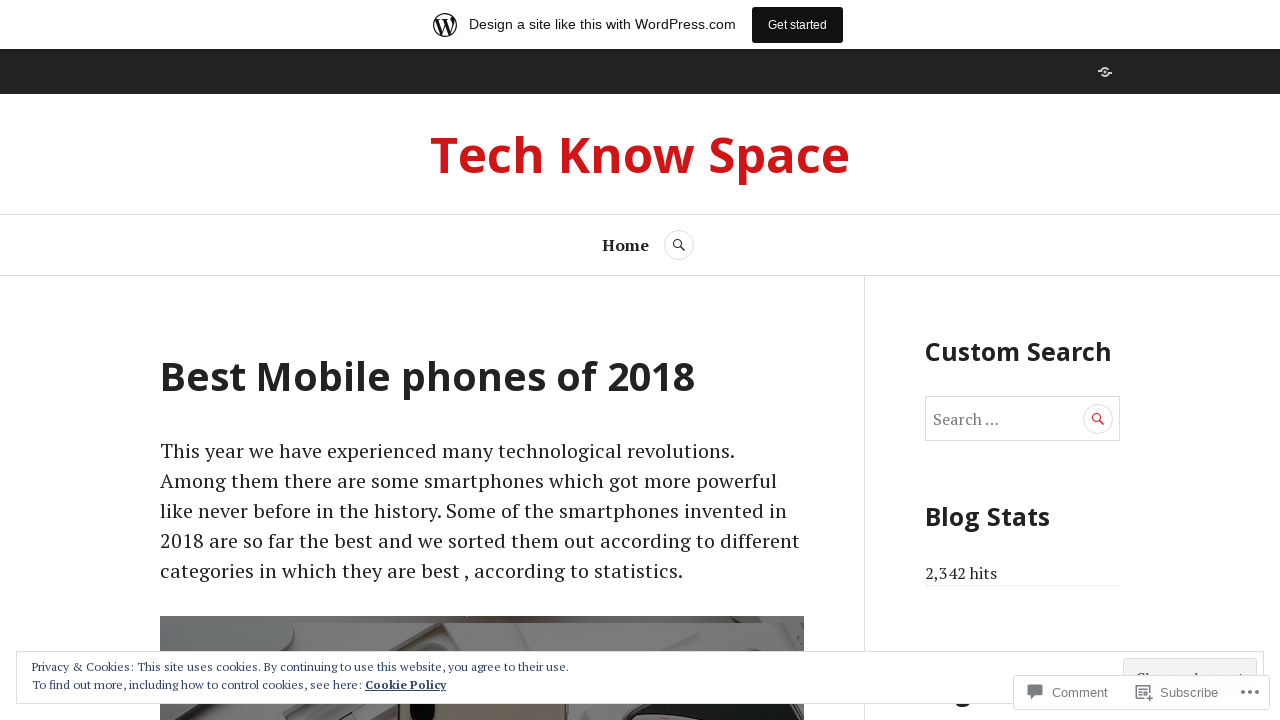

Reloaded WordPress blog post page (reload 6 of 49)
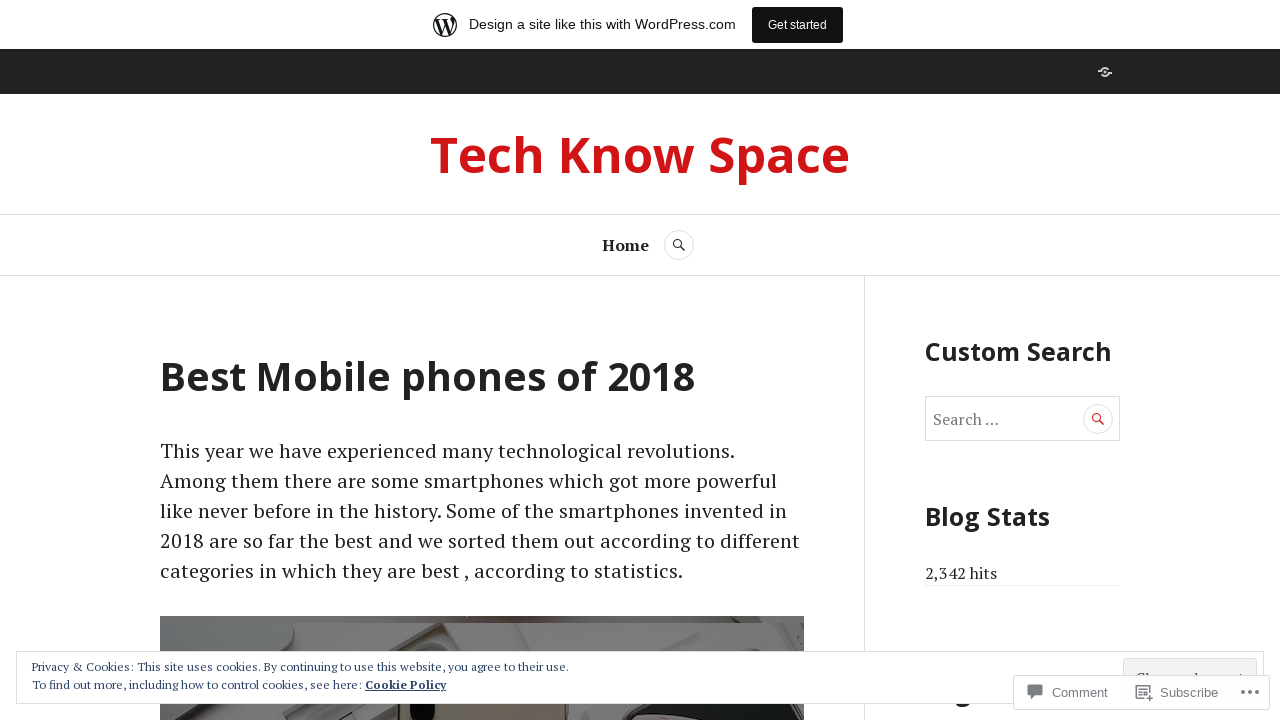

Reloaded WordPress blog post page (reload 7 of 49)
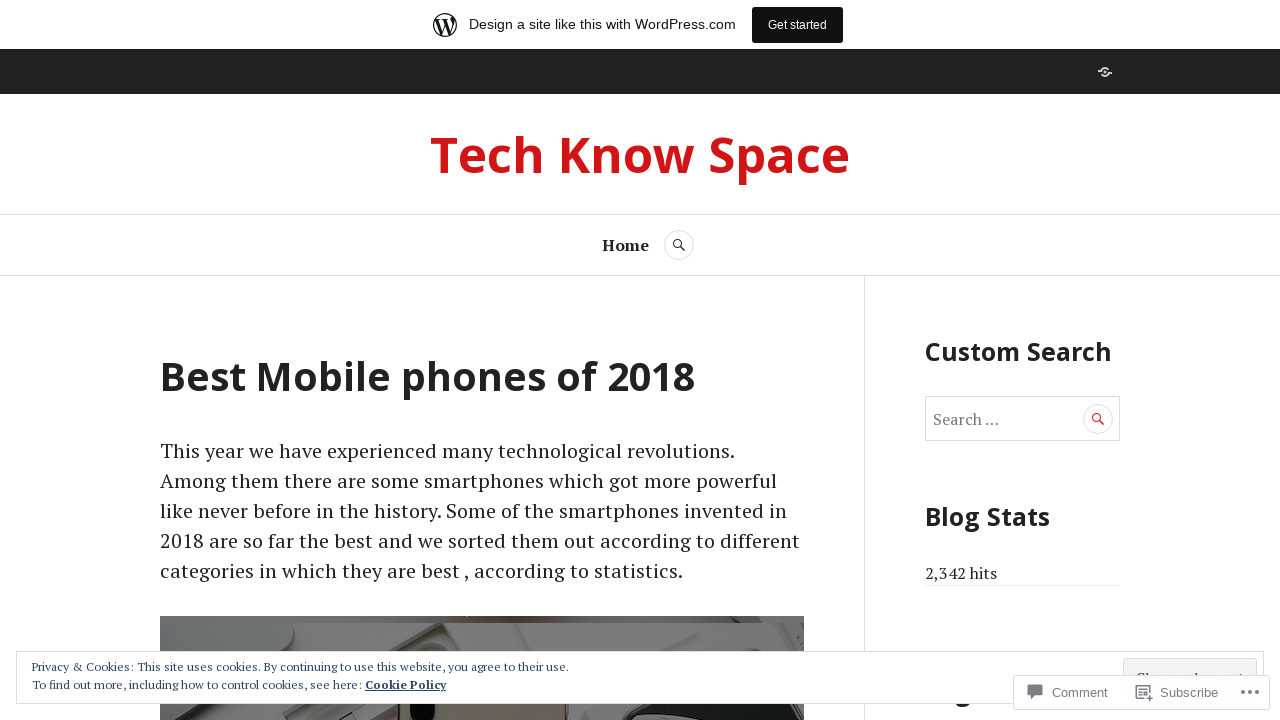

Reloaded WordPress blog post page (reload 8 of 49)
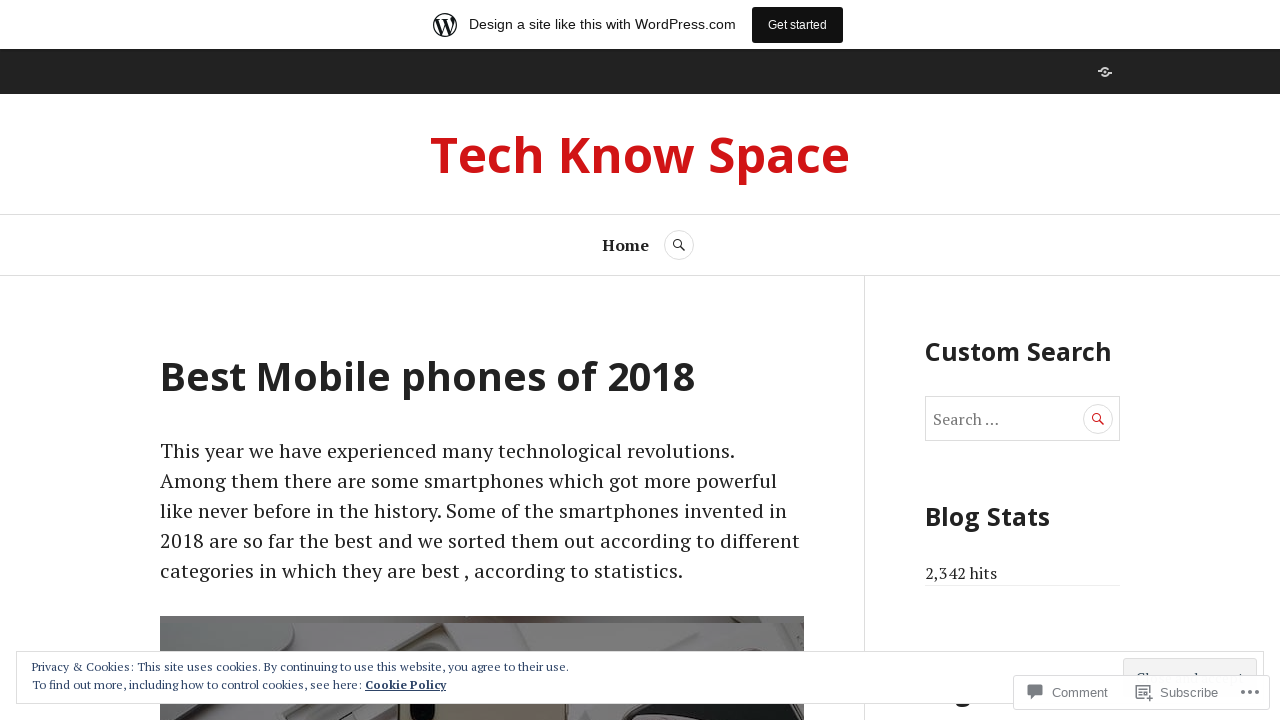

Reloaded WordPress blog post page (reload 9 of 49)
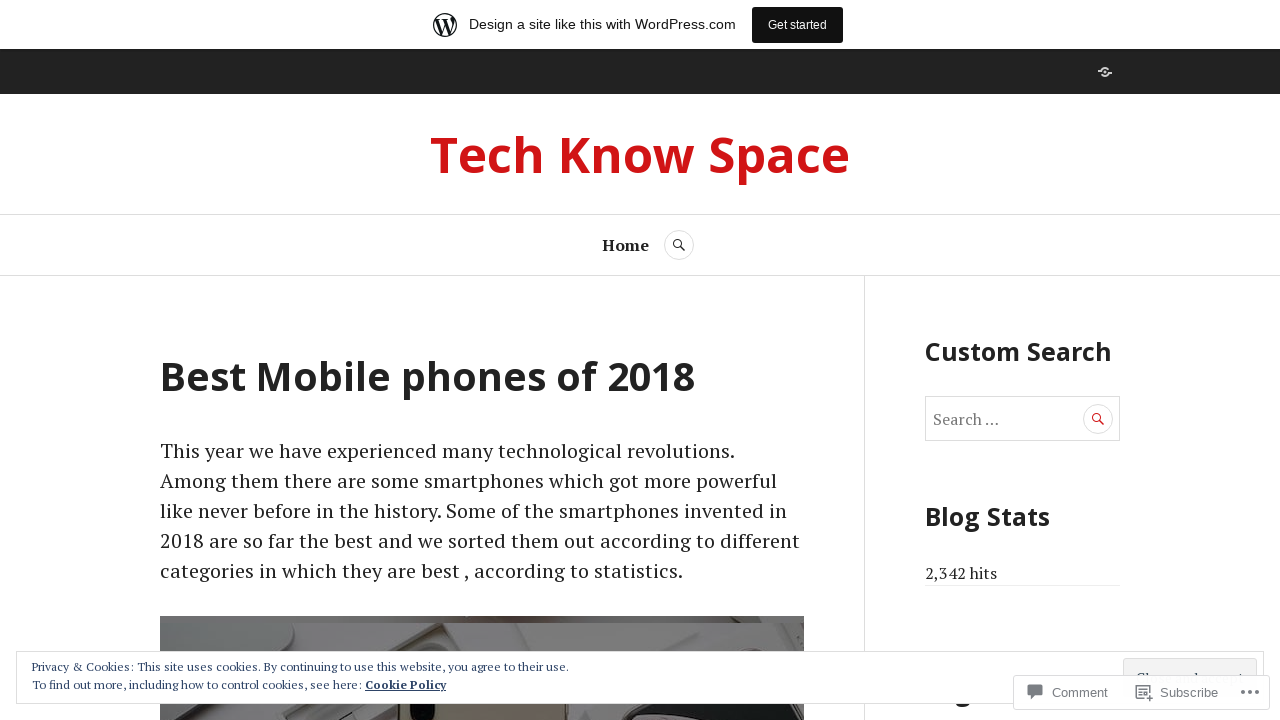

Reloaded WordPress blog post page (reload 10 of 49)
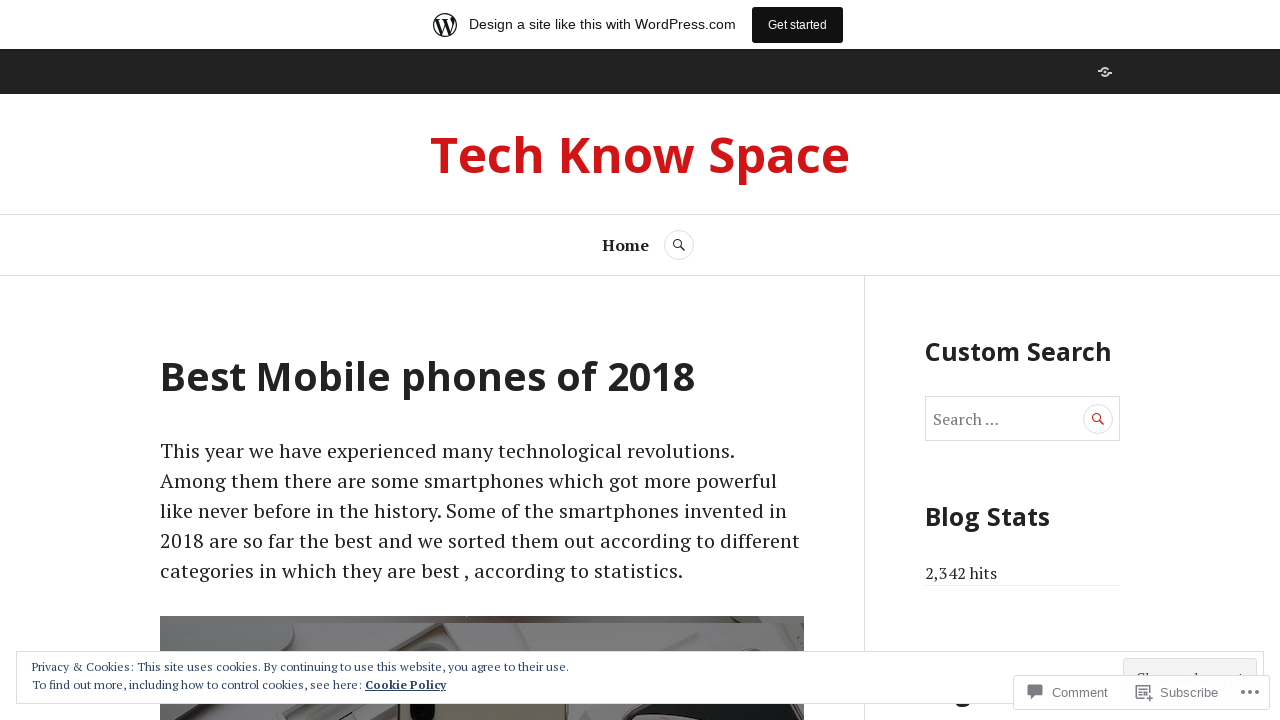

Reloaded WordPress blog post page (reload 11 of 49)
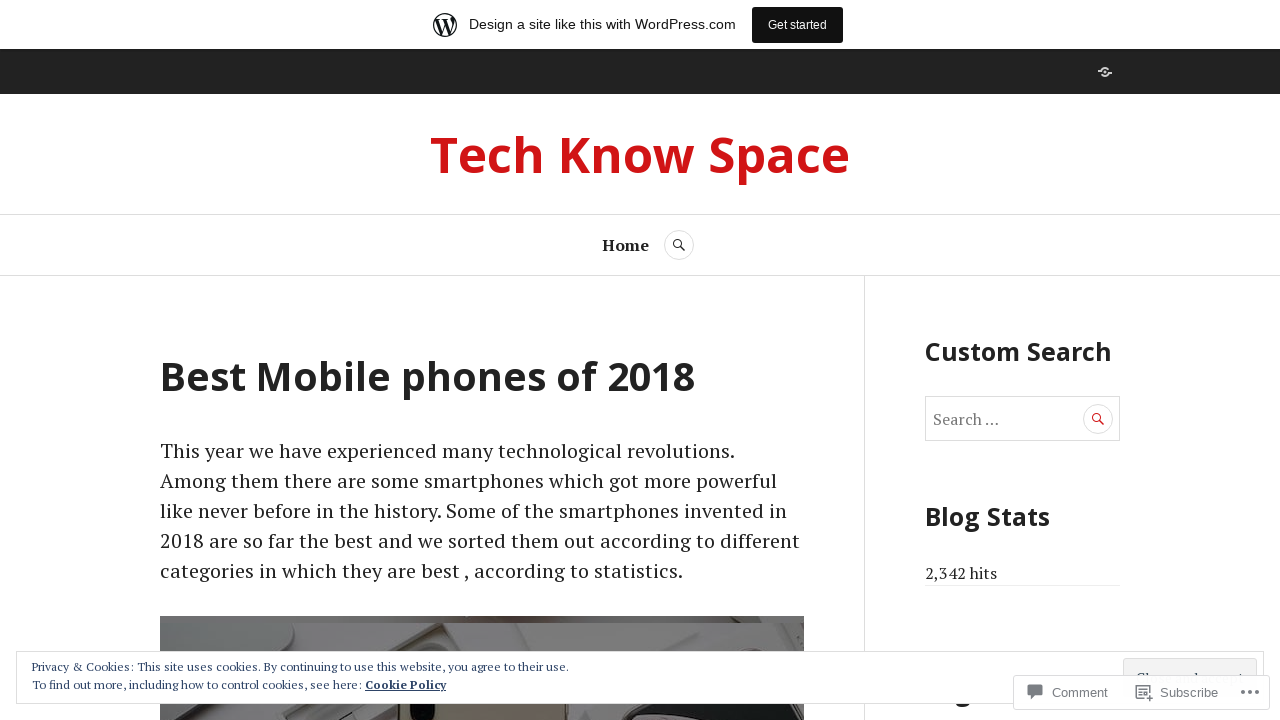

Reloaded WordPress blog post page (reload 12 of 49)
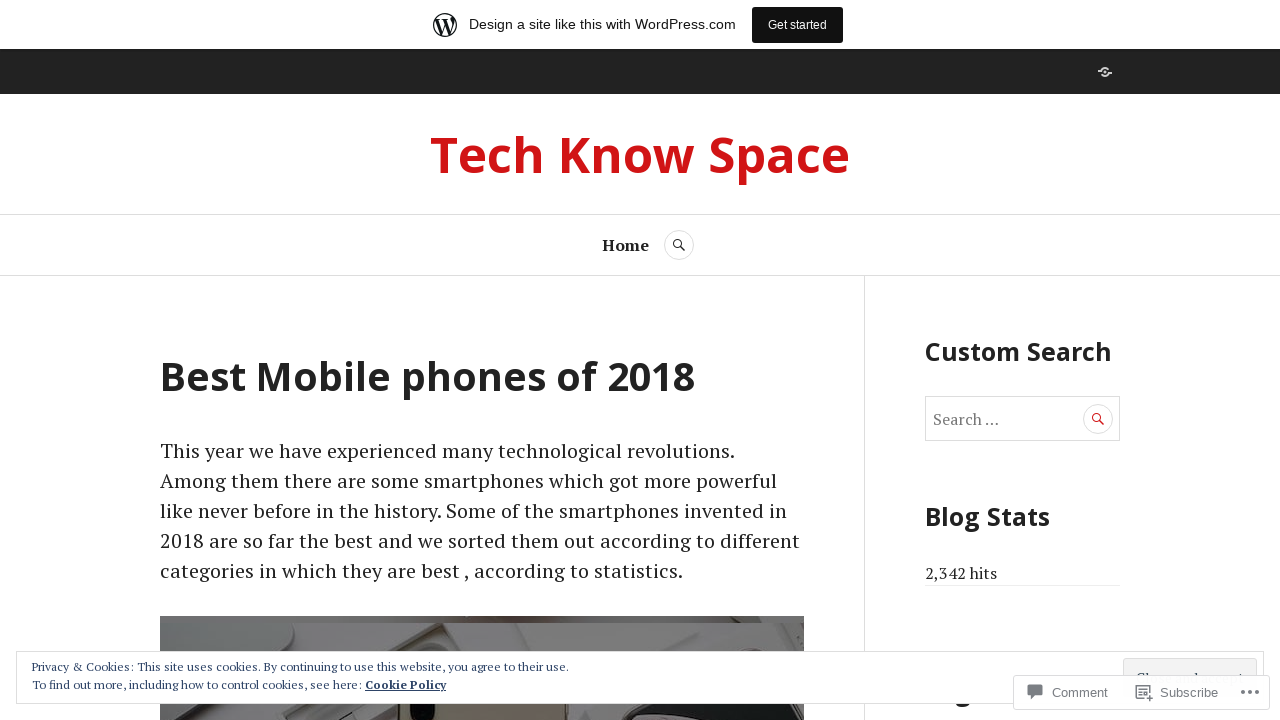

Reloaded WordPress blog post page (reload 13 of 49)
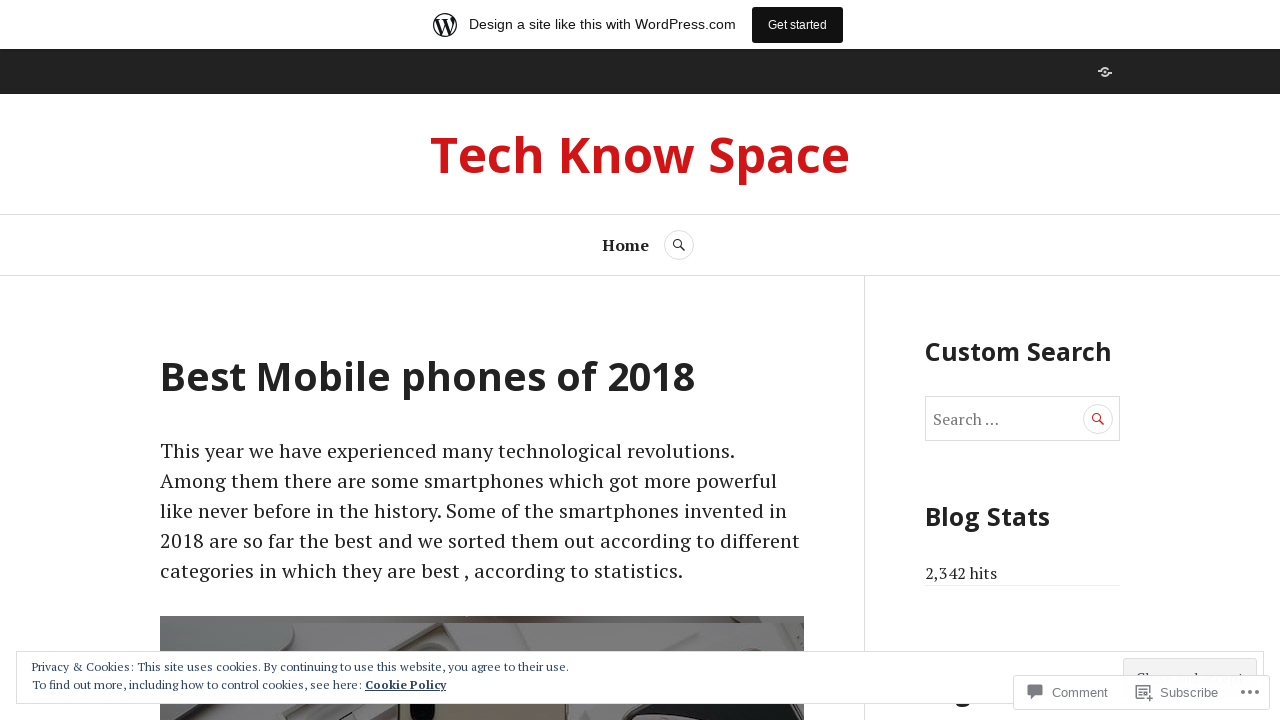

Reloaded WordPress blog post page (reload 14 of 49)
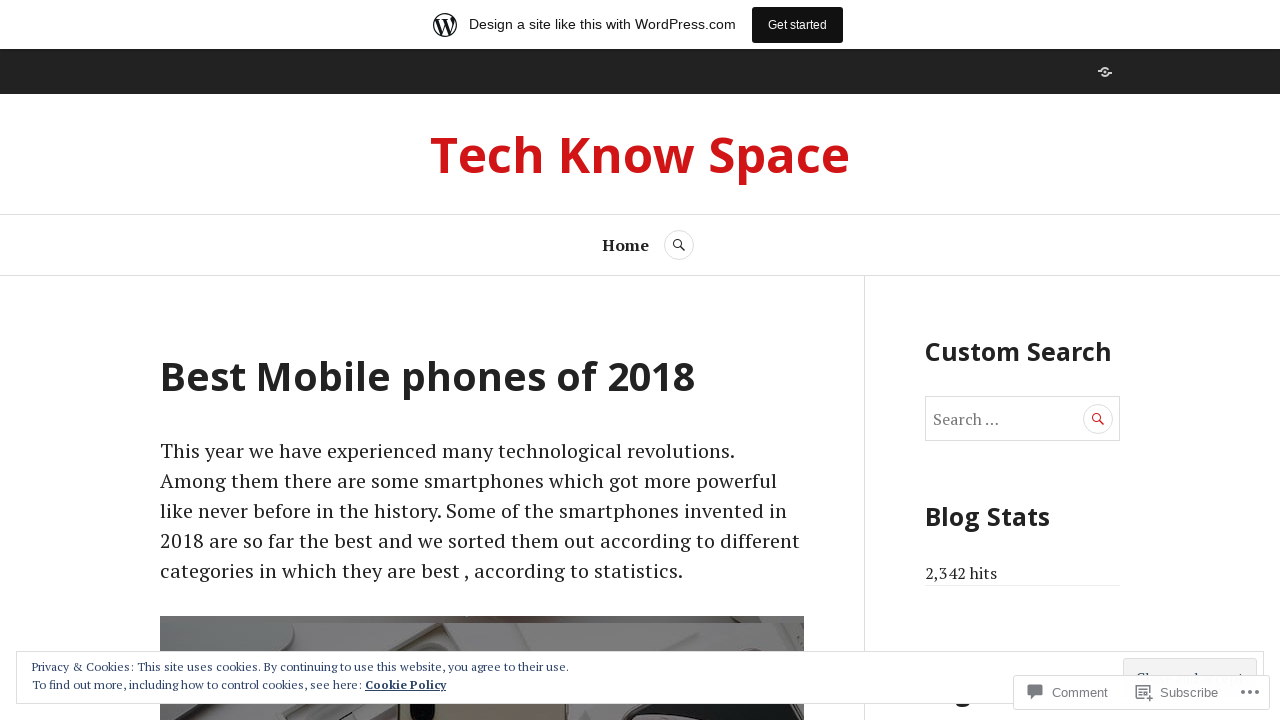

Reloaded WordPress blog post page (reload 15 of 49)
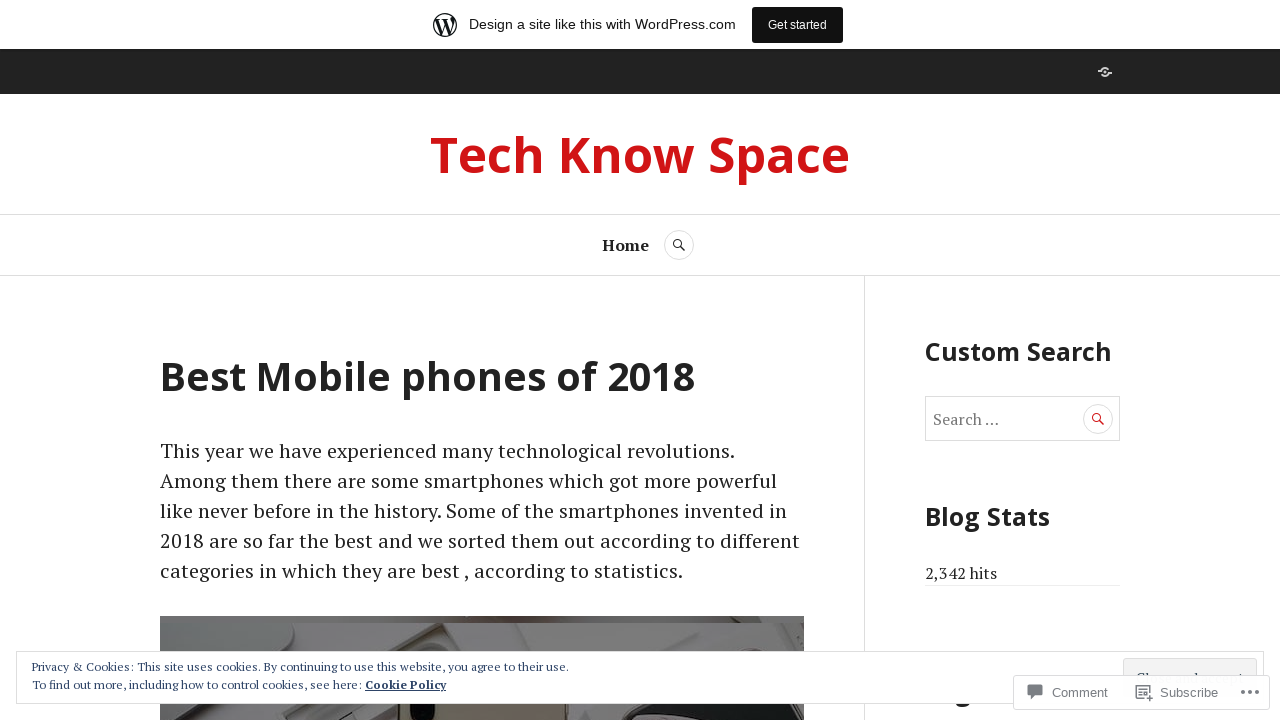

Reloaded WordPress blog post page (reload 16 of 49)
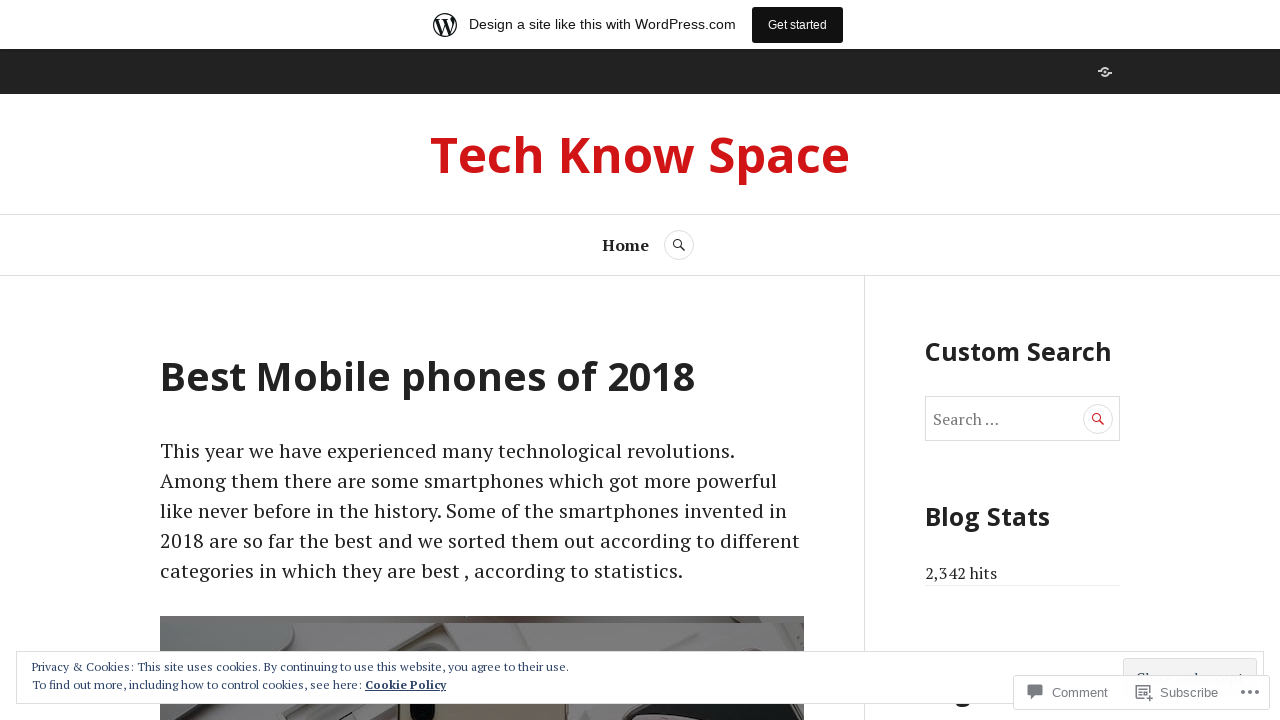

Reloaded WordPress blog post page (reload 17 of 49)
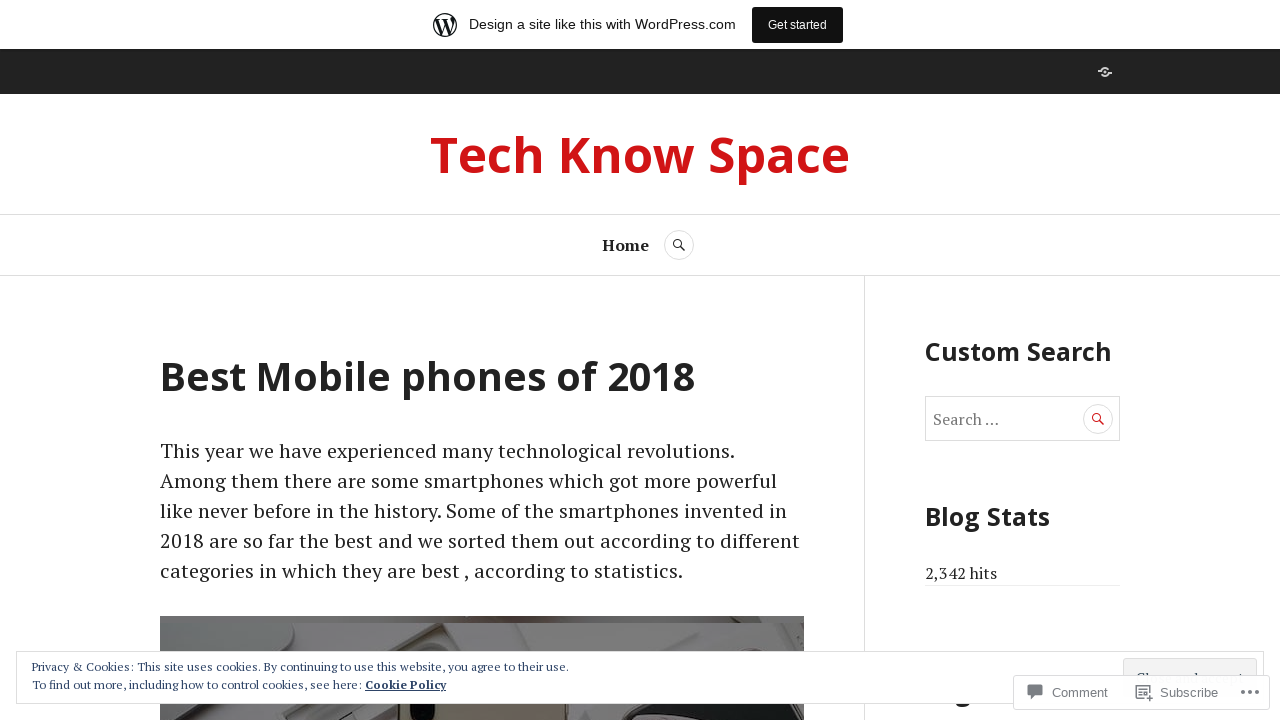

Reloaded WordPress blog post page (reload 18 of 49)
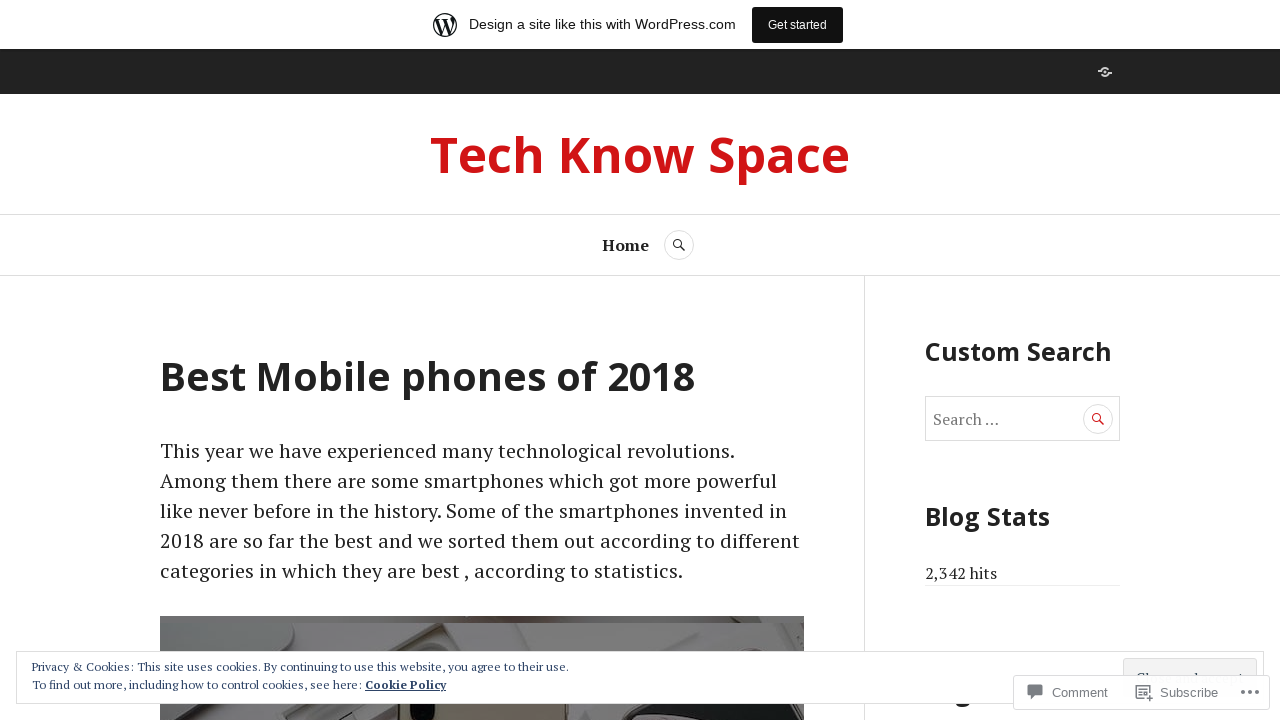

Reloaded WordPress blog post page (reload 19 of 49)
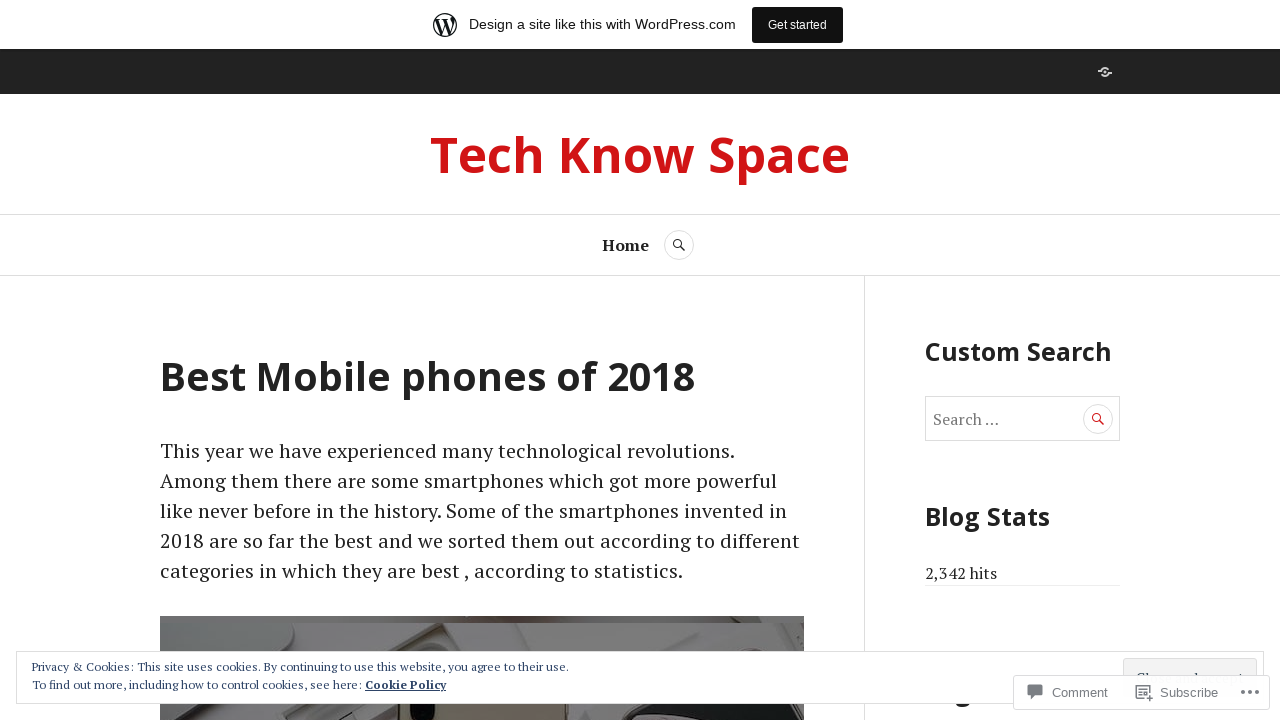

Reloaded WordPress blog post page (reload 20 of 49)
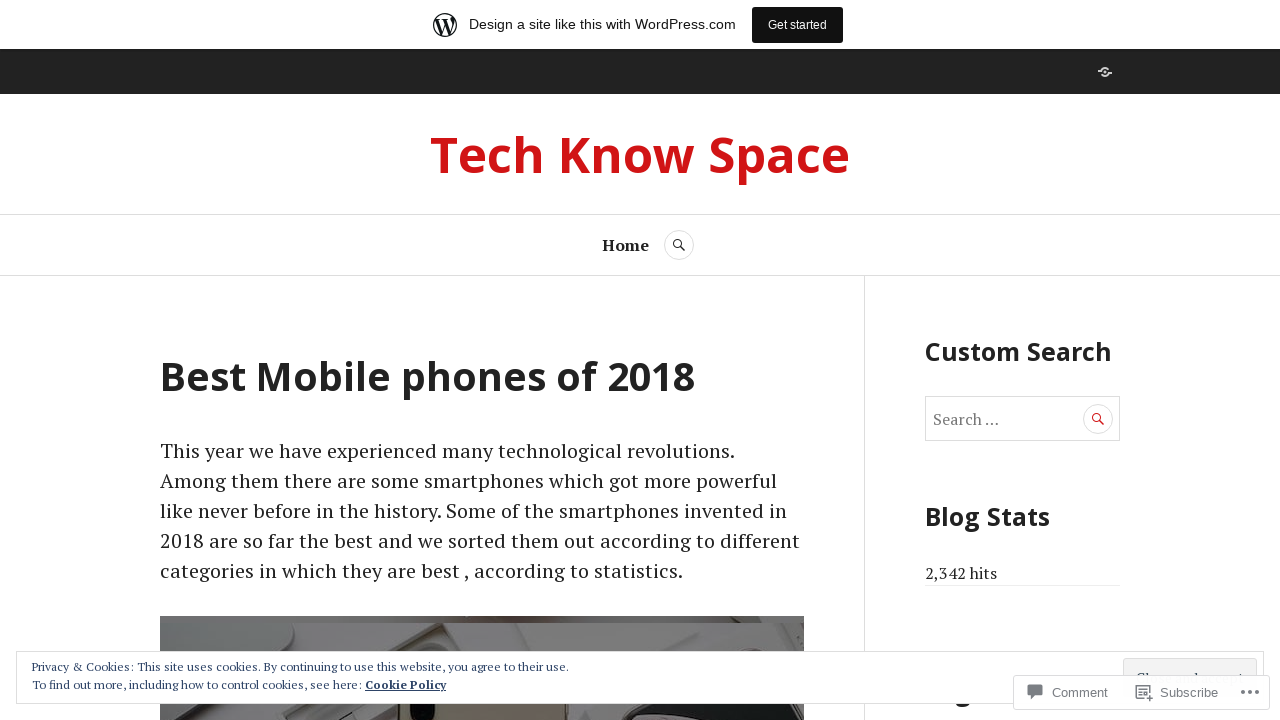

Reloaded WordPress blog post page (reload 21 of 49)
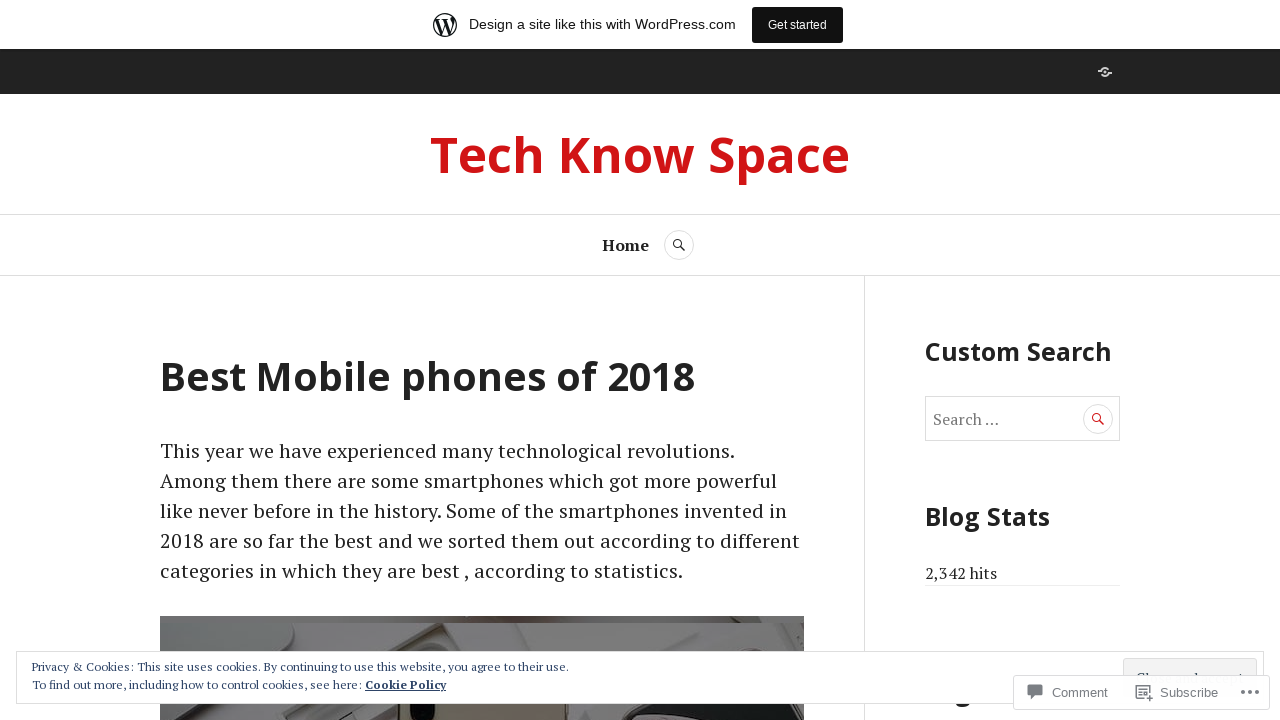

Reloaded WordPress blog post page (reload 22 of 49)
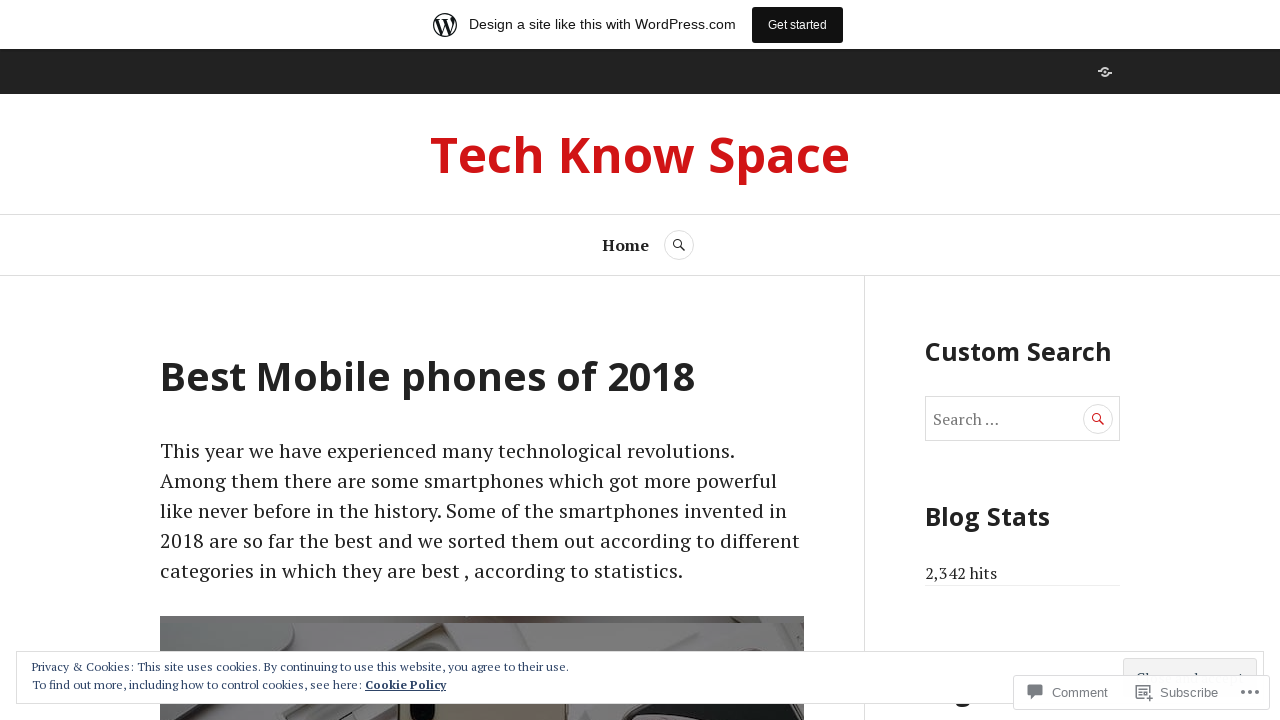

Reloaded WordPress blog post page (reload 23 of 49)
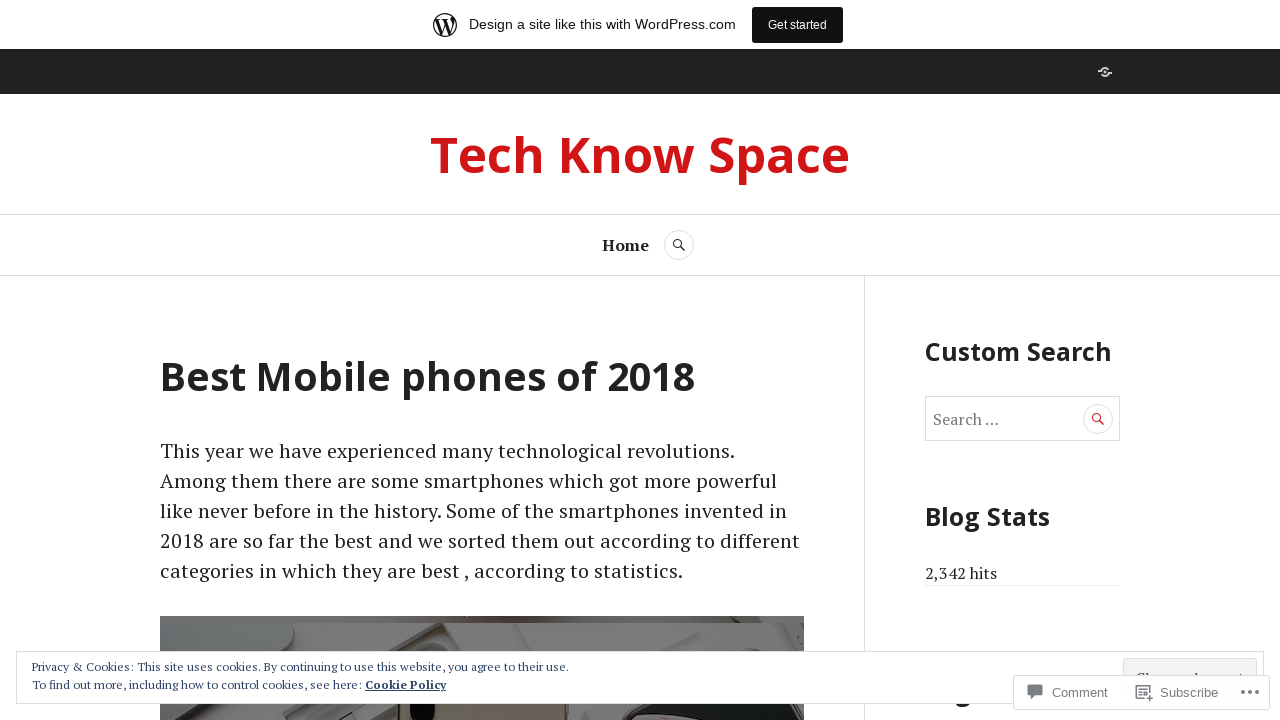

Reloaded WordPress blog post page (reload 24 of 49)
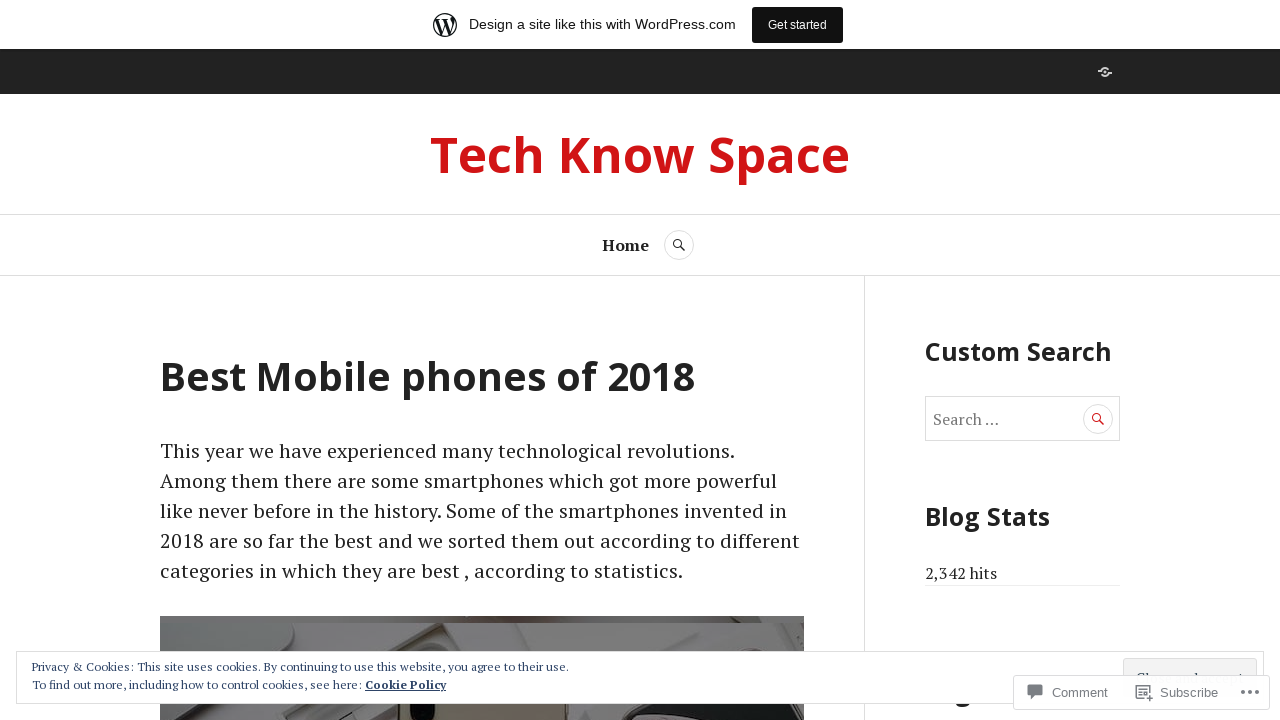

Reloaded WordPress blog post page (reload 25 of 49)
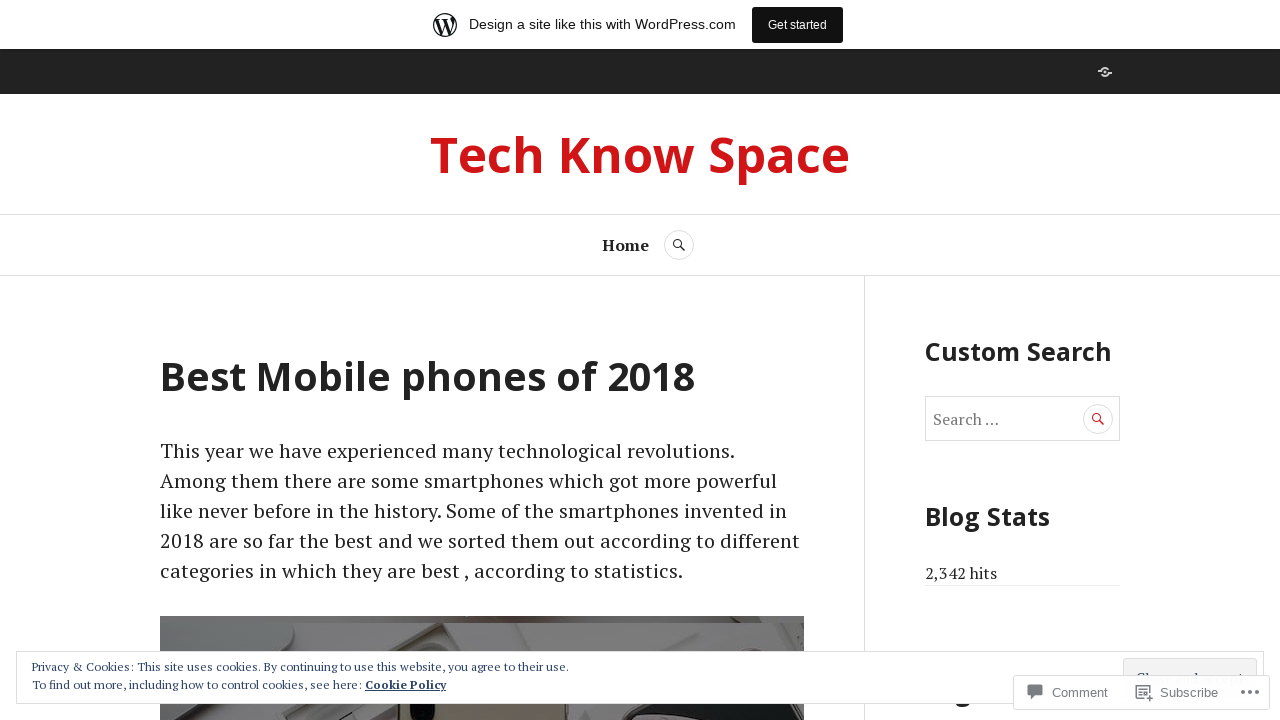

Reloaded WordPress blog post page (reload 26 of 49)
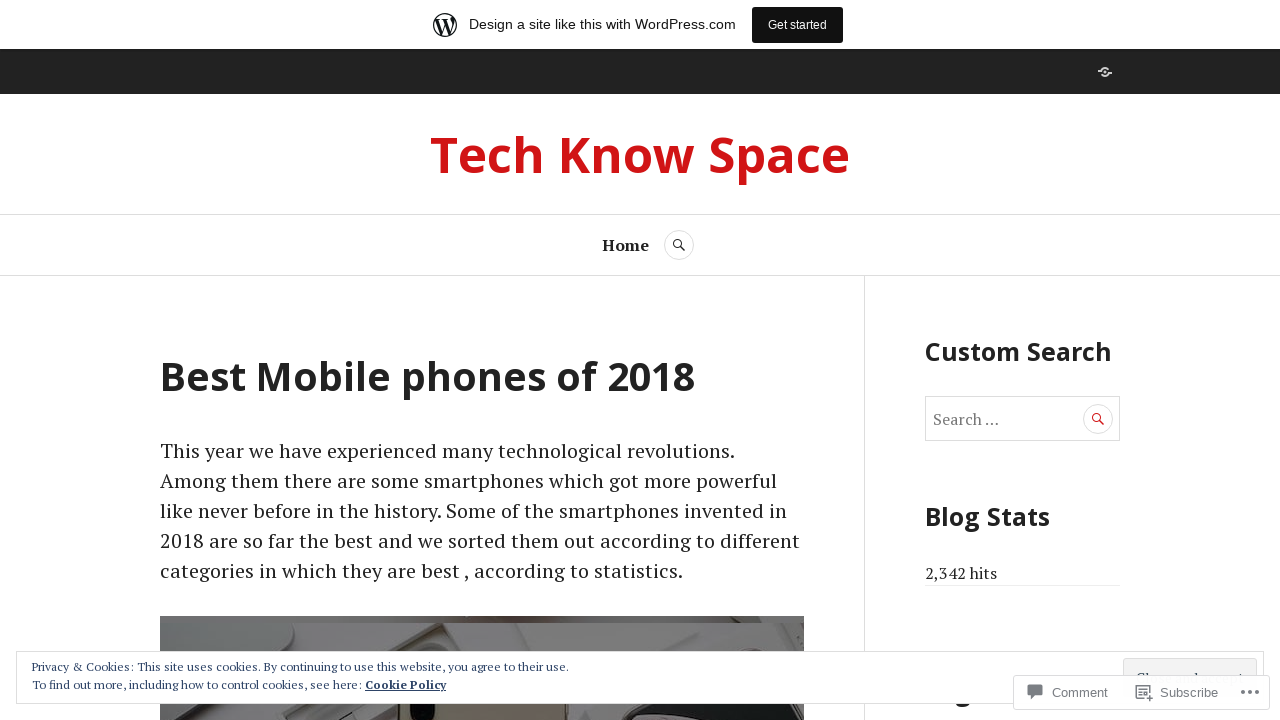

Reloaded WordPress blog post page (reload 27 of 49)
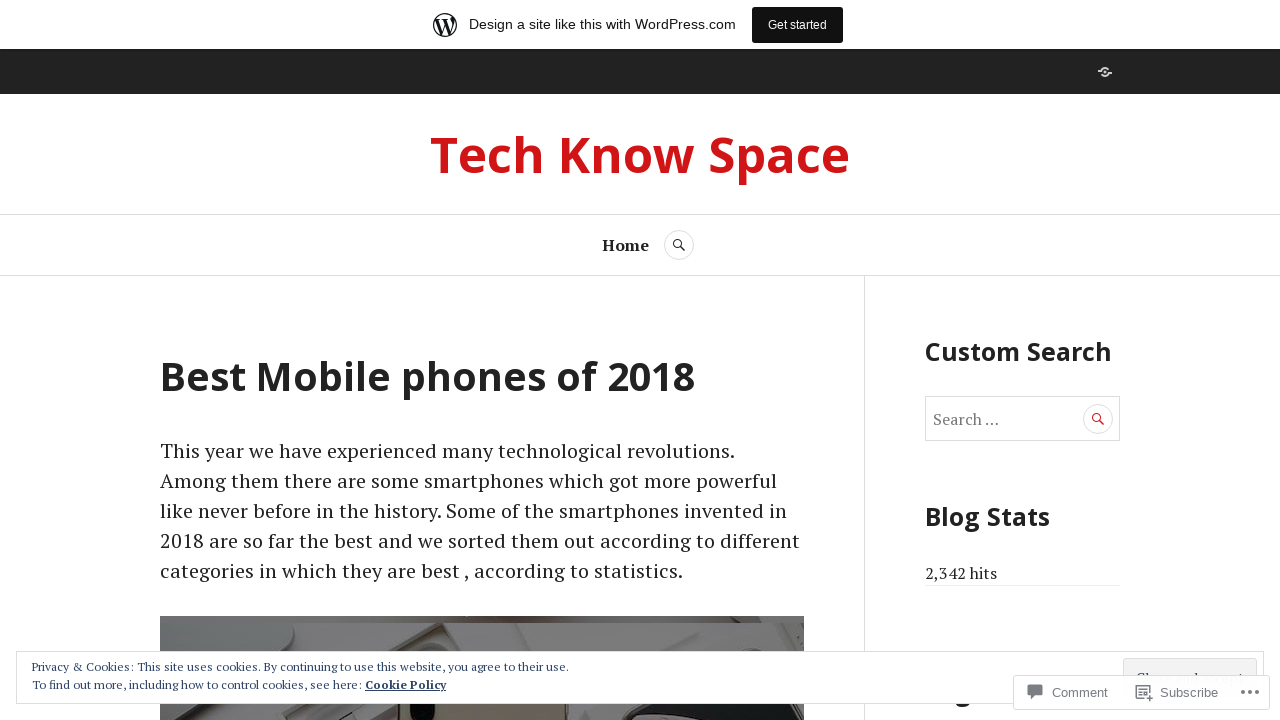

Reloaded WordPress blog post page (reload 28 of 49)
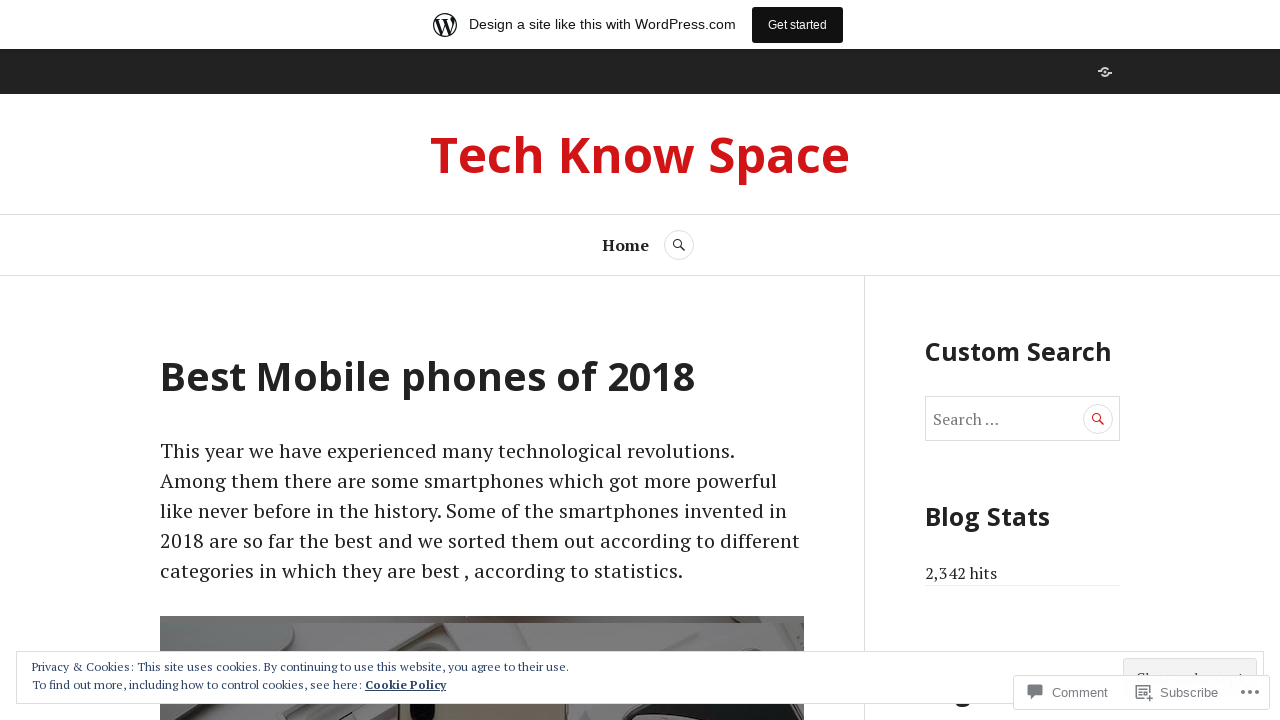

Reloaded WordPress blog post page (reload 29 of 49)
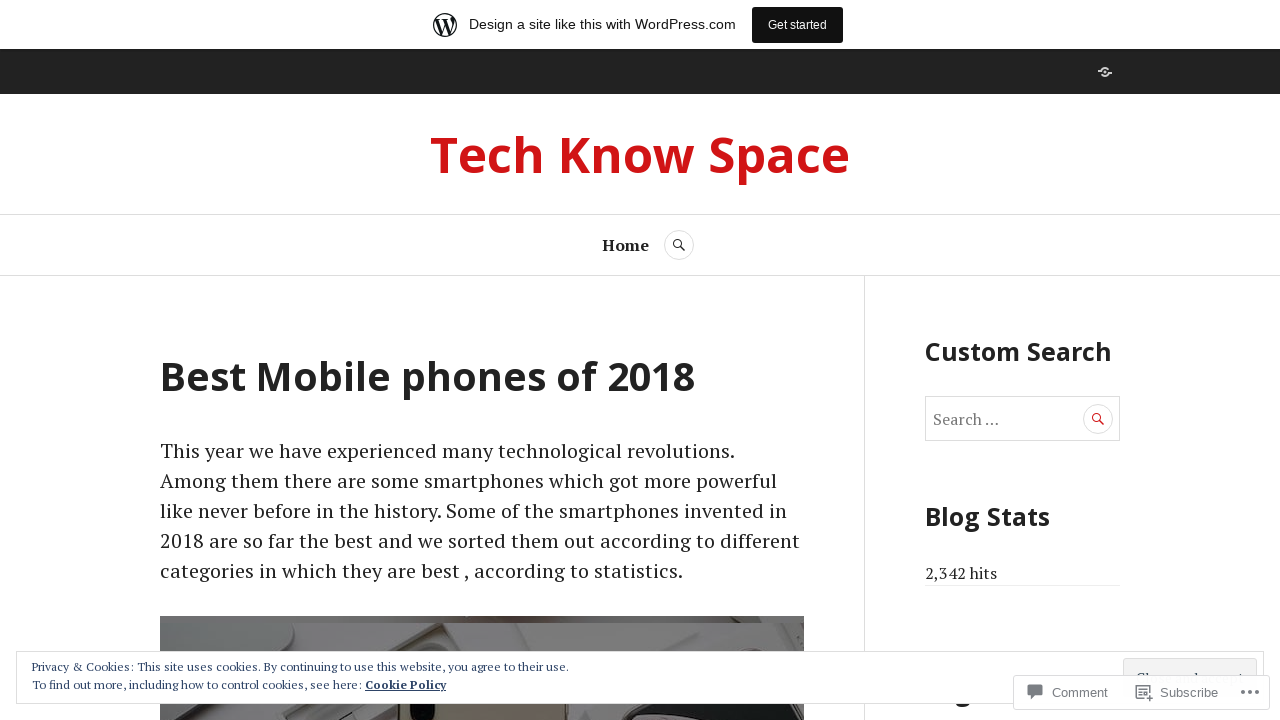

Reloaded WordPress blog post page (reload 30 of 49)
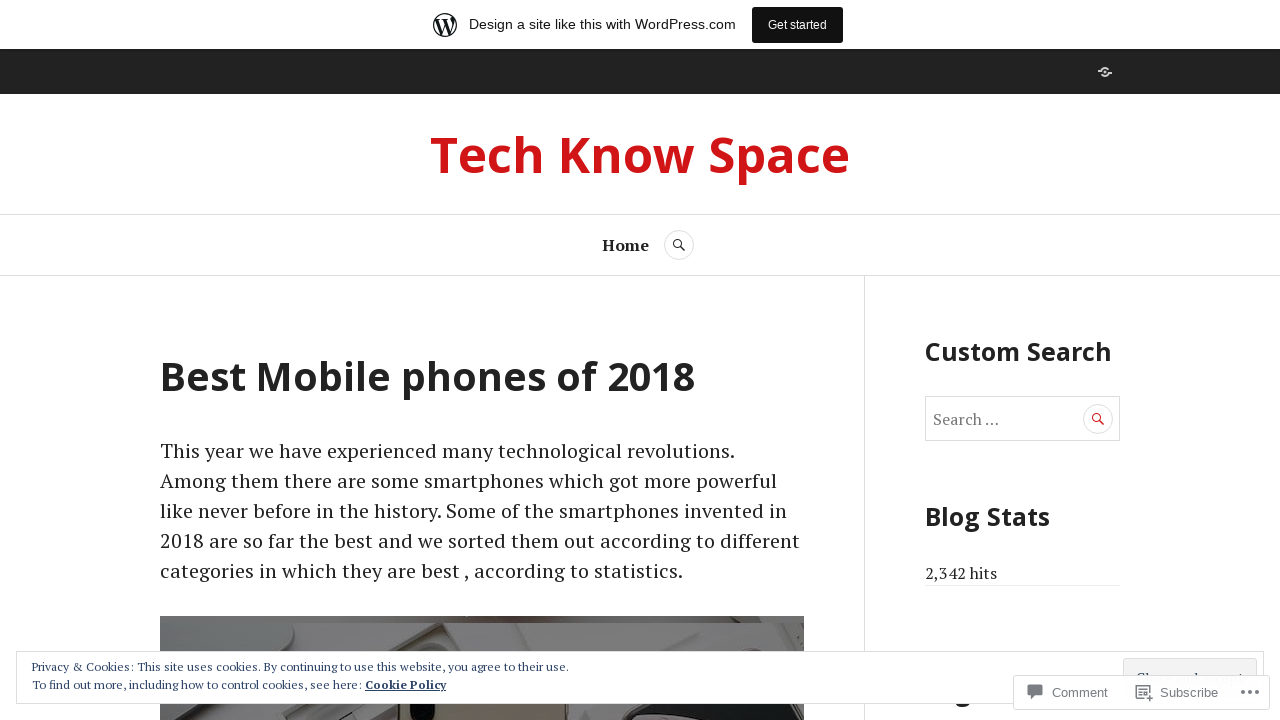

Reloaded WordPress blog post page (reload 31 of 49)
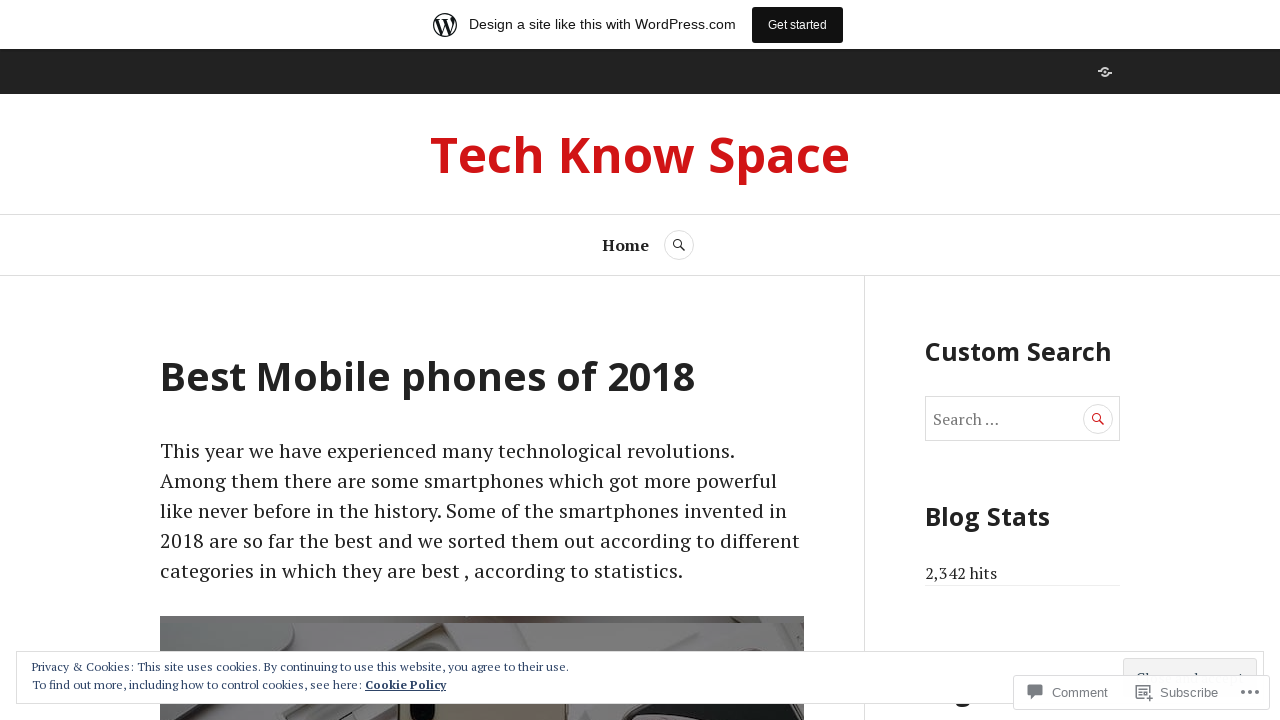

Reloaded WordPress blog post page (reload 32 of 49)
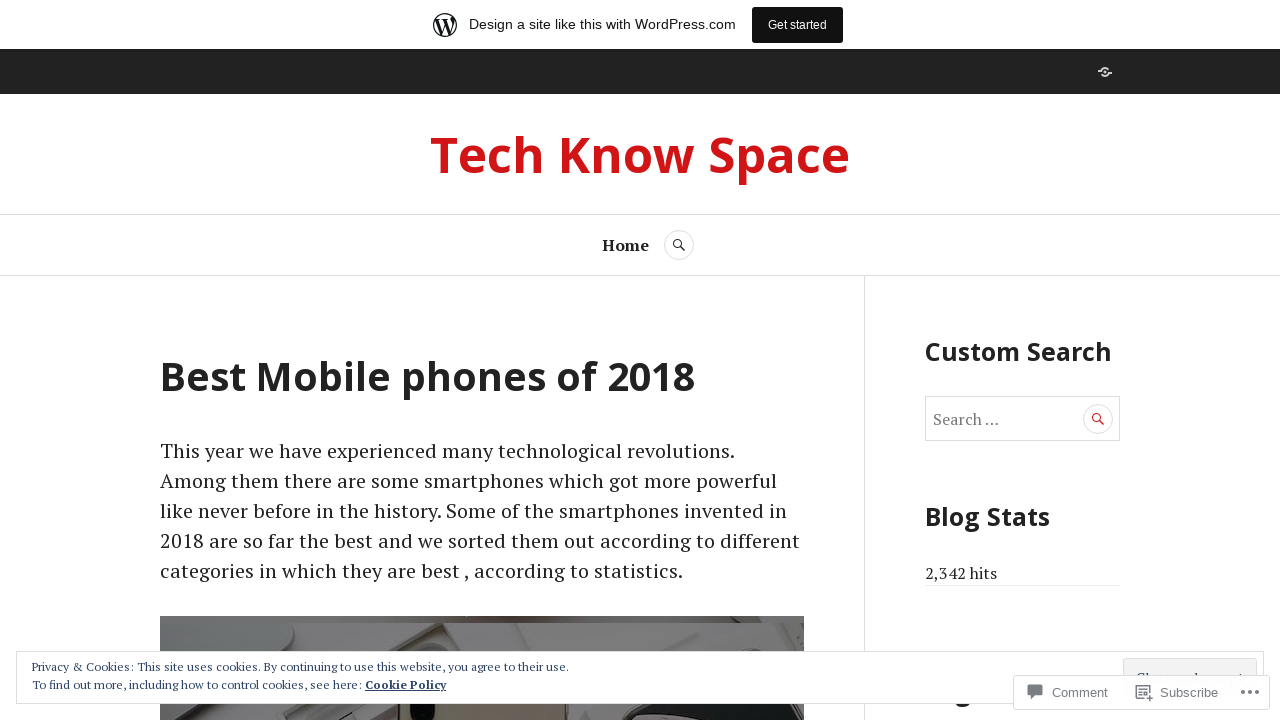

Reloaded WordPress blog post page (reload 33 of 49)
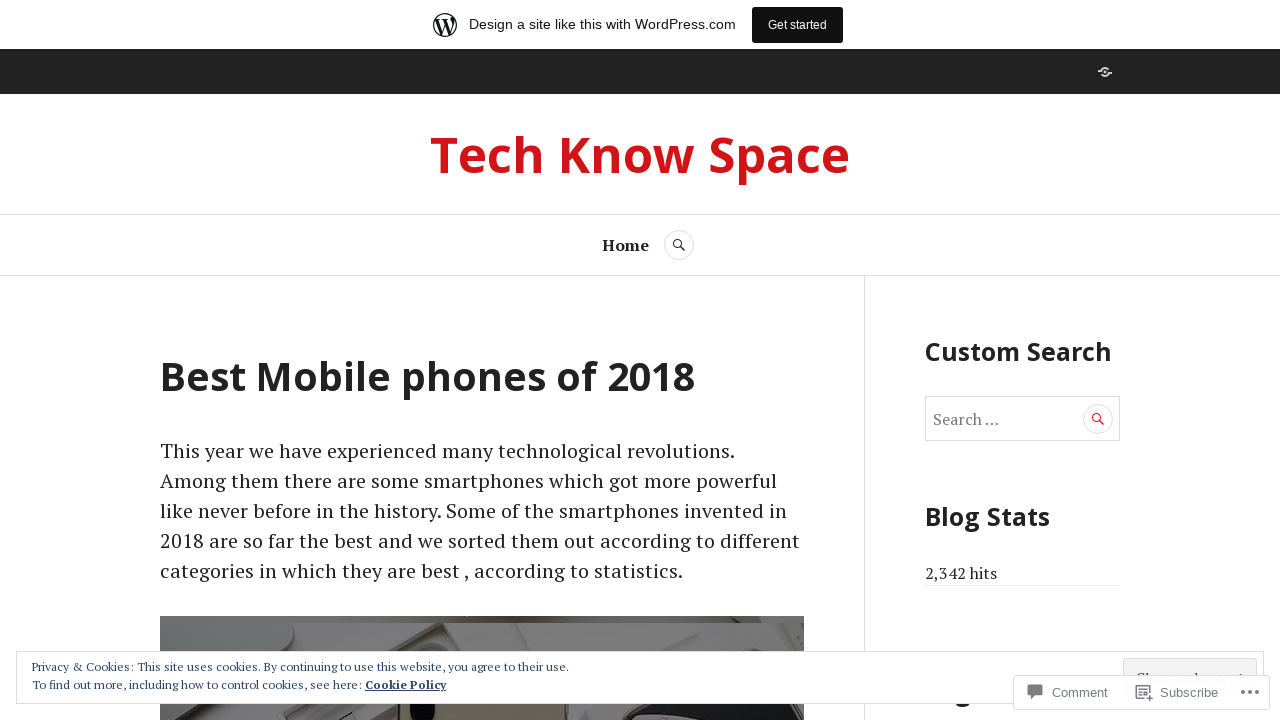

Reloaded WordPress blog post page (reload 34 of 49)
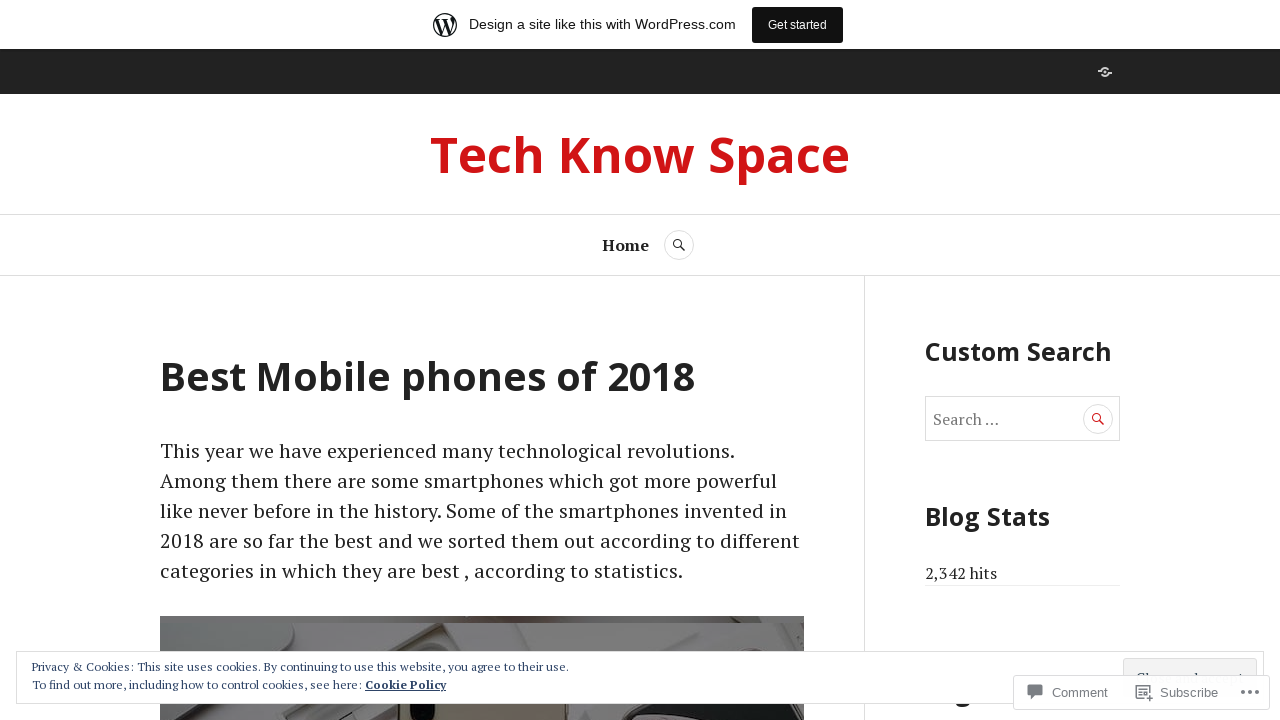

Reloaded WordPress blog post page (reload 35 of 49)
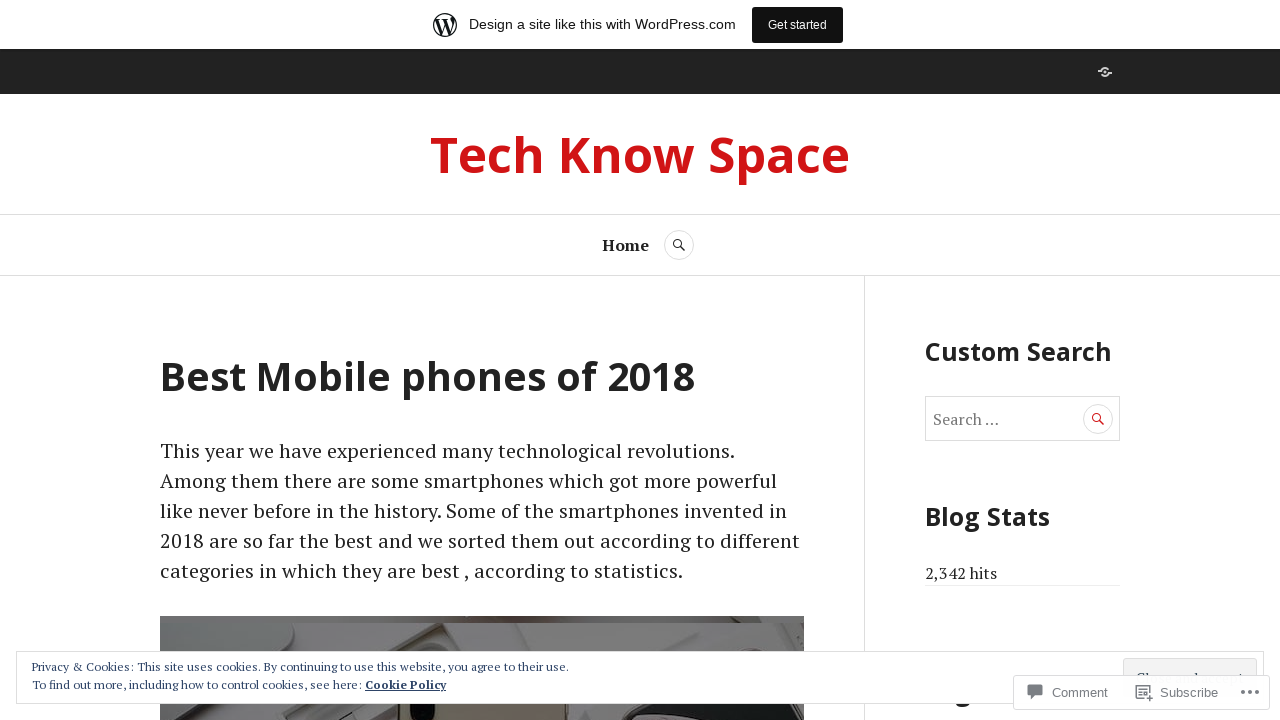

Reloaded WordPress blog post page (reload 36 of 49)
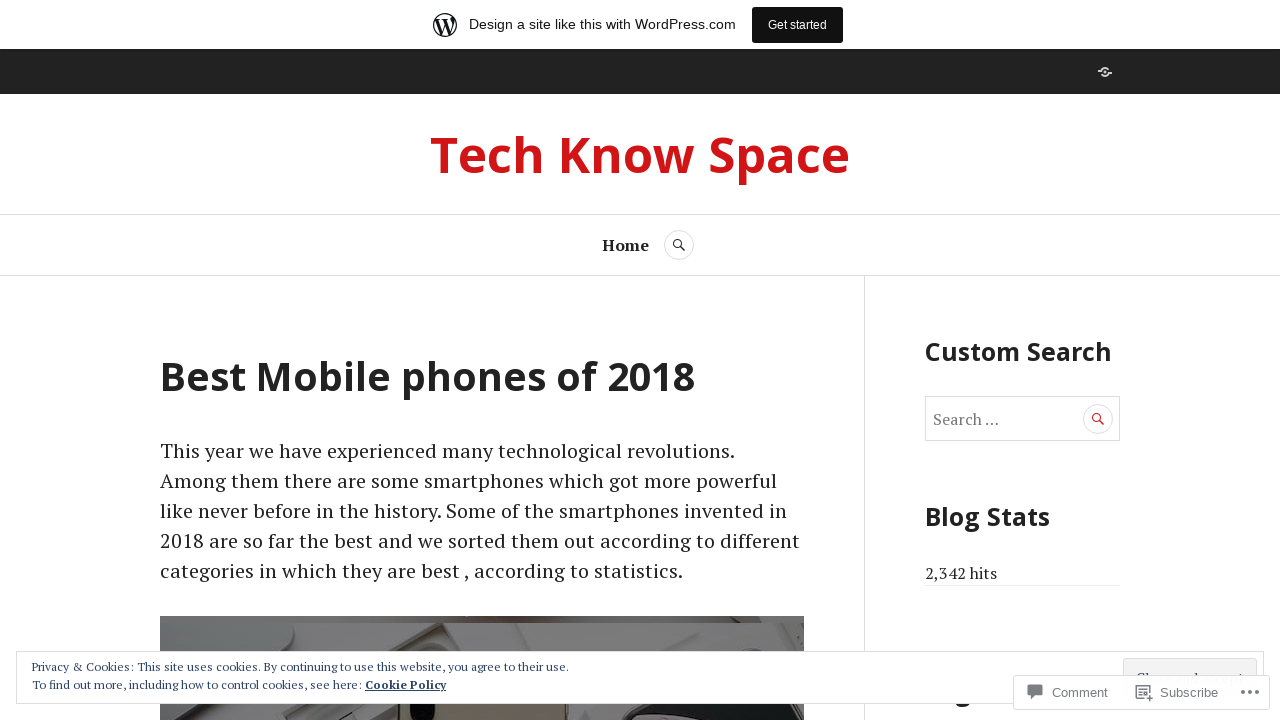

Reloaded WordPress blog post page (reload 37 of 49)
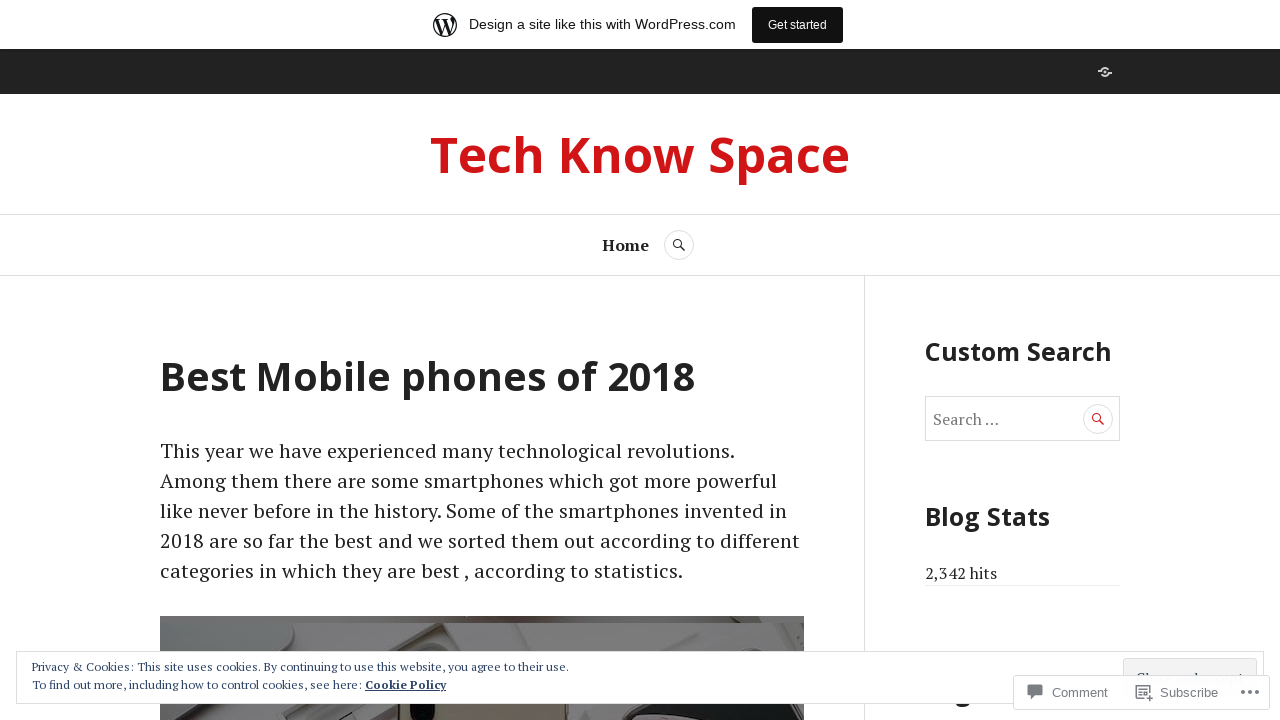

Reloaded WordPress blog post page (reload 38 of 49)
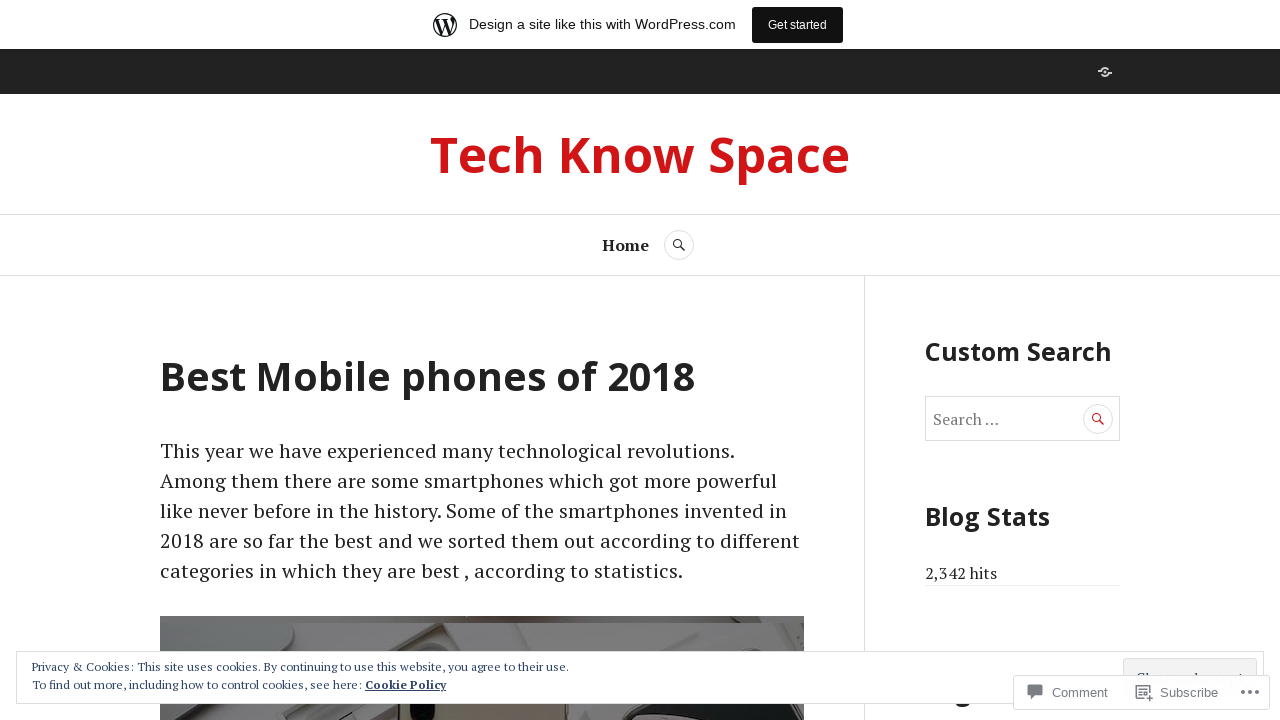

Reloaded WordPress blog post page (reload 39 of 49)
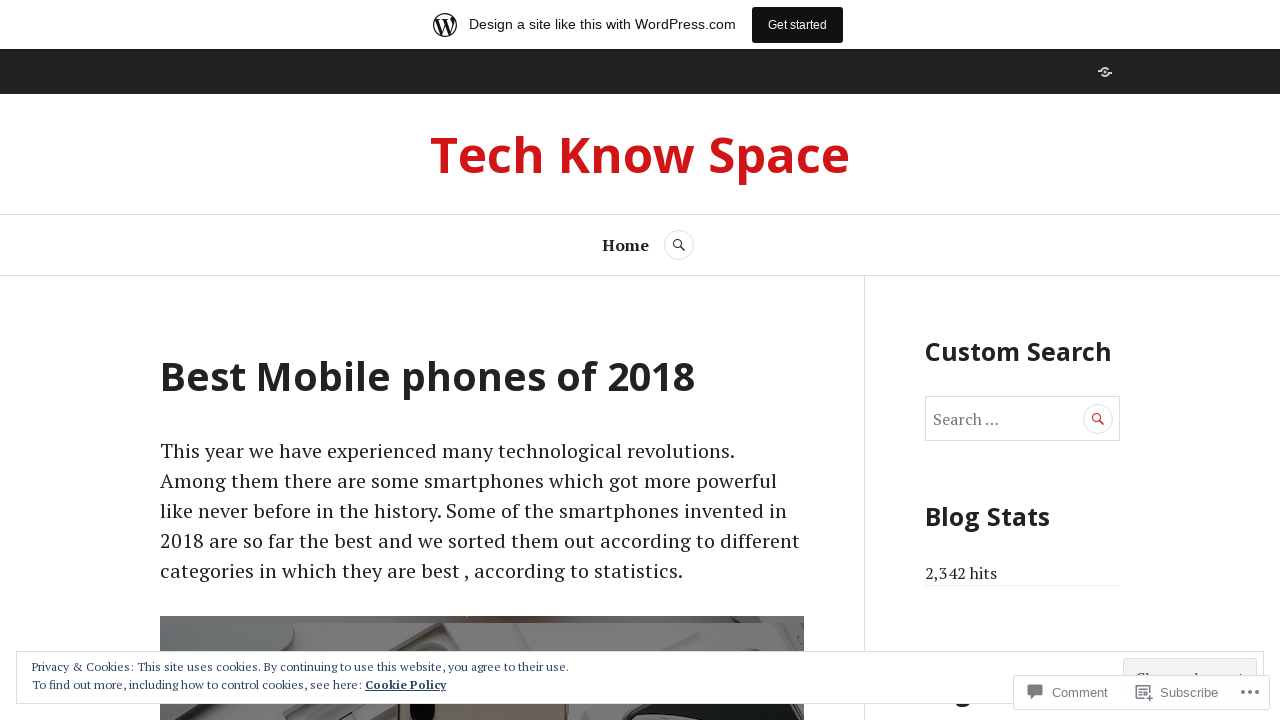

Reloaded WordPress blog post page (reload 40 of 49)
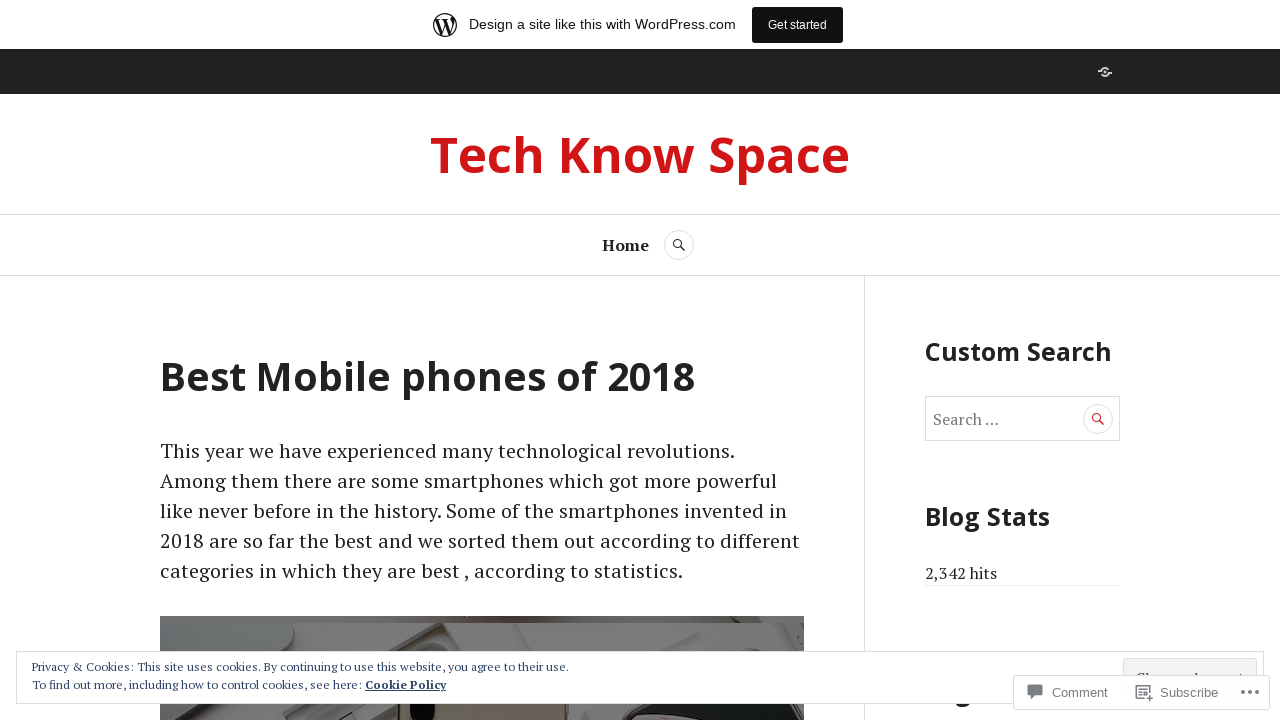

Reloaded WordPress blog post page (reload 41 of 49)
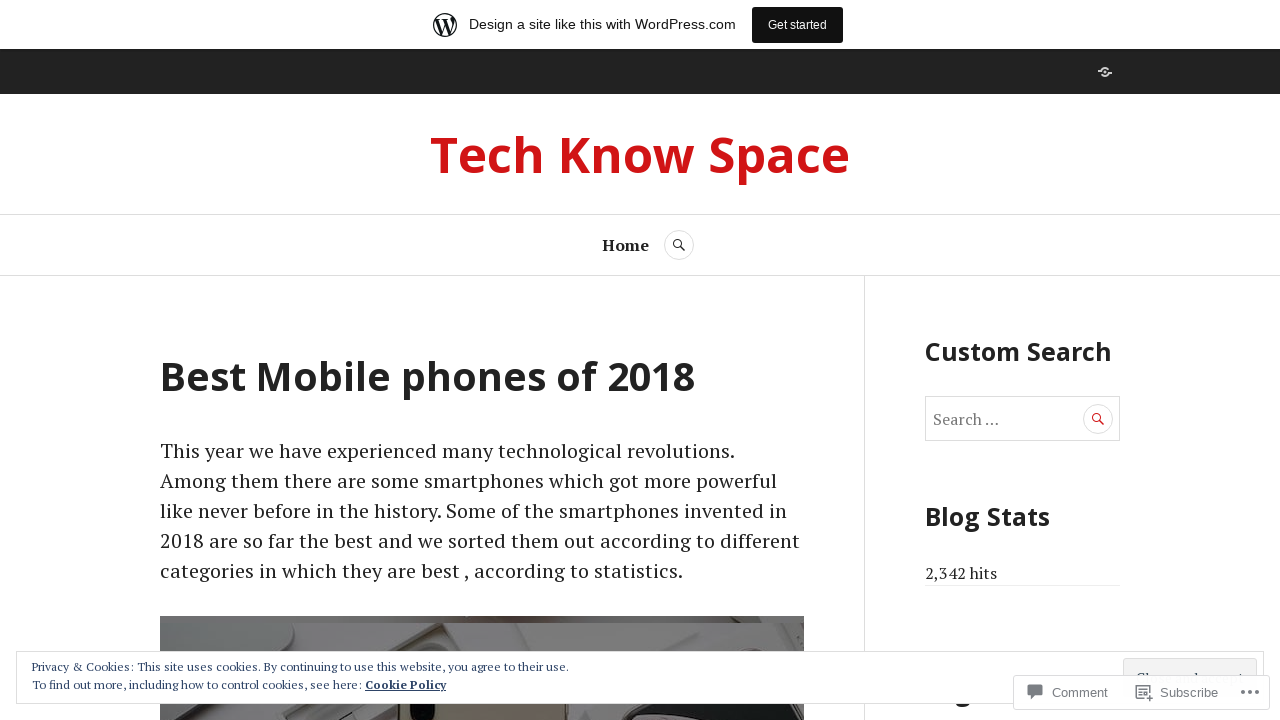

Reloaded WordPress blog post page (reload 42 of 49)
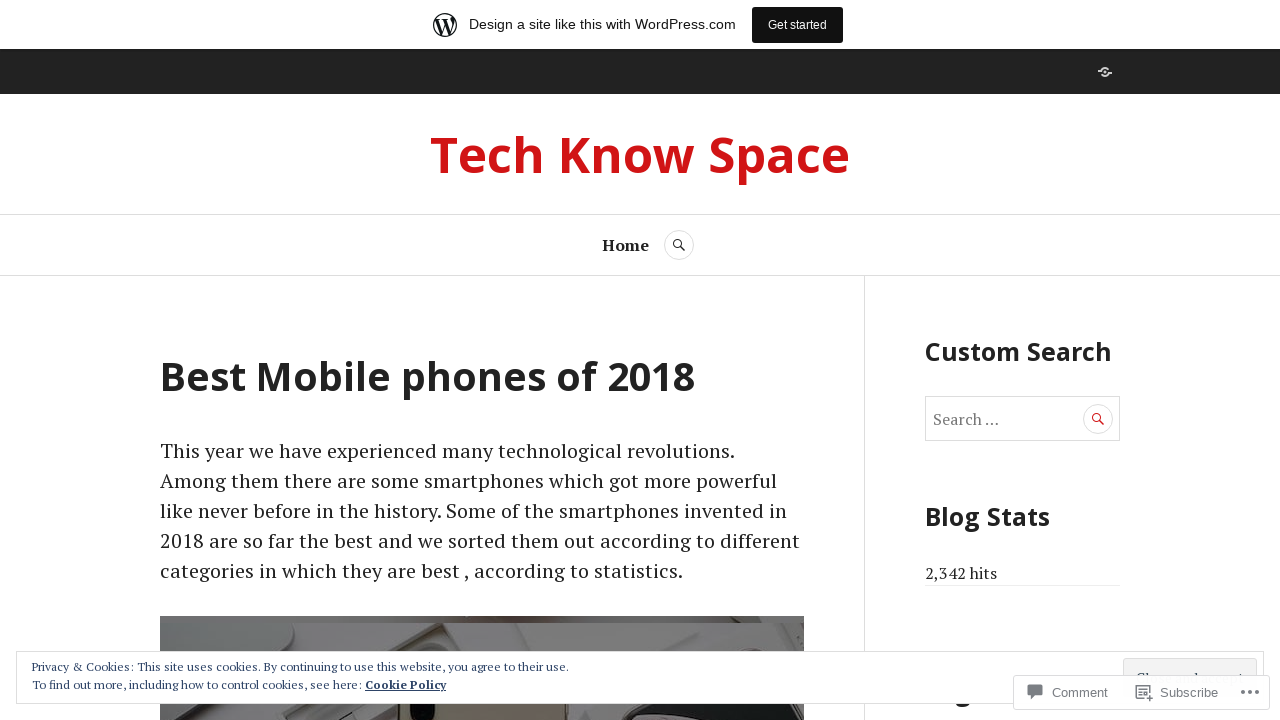

Reloaded WordPress blog post page (reload 43 of 49)
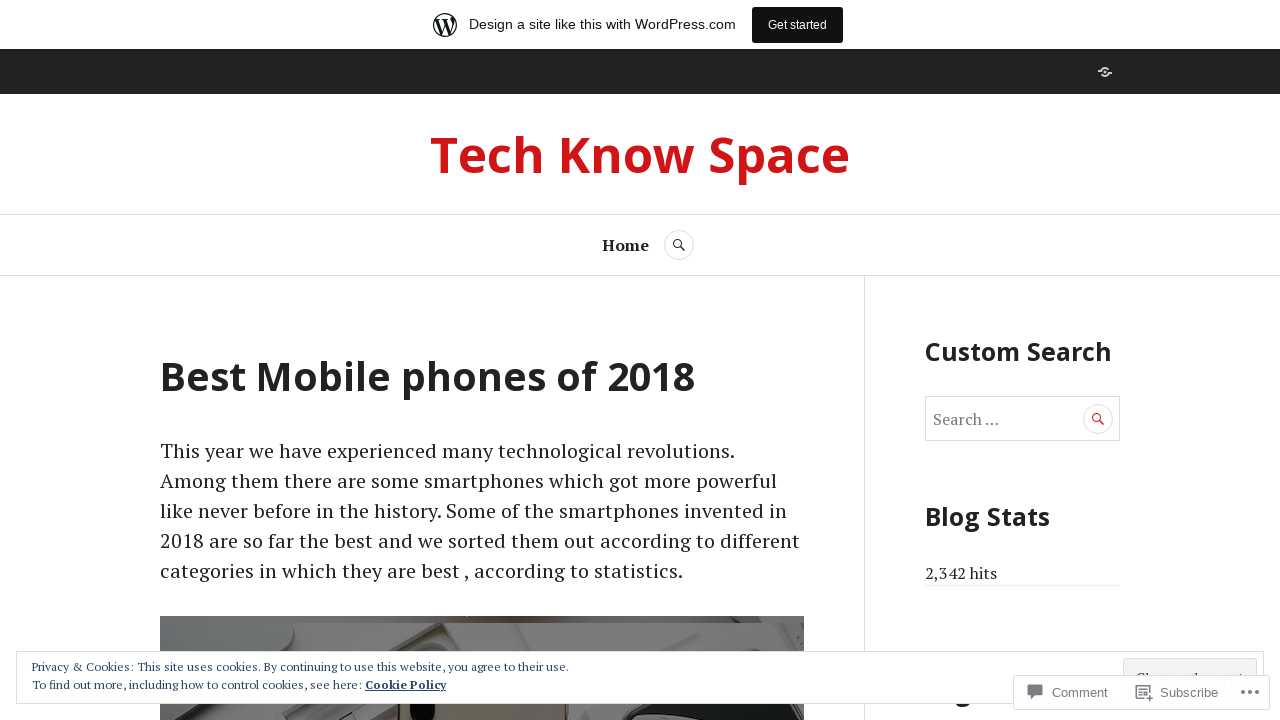

Reloaded WordPress blog post page (reload 44 of 49)
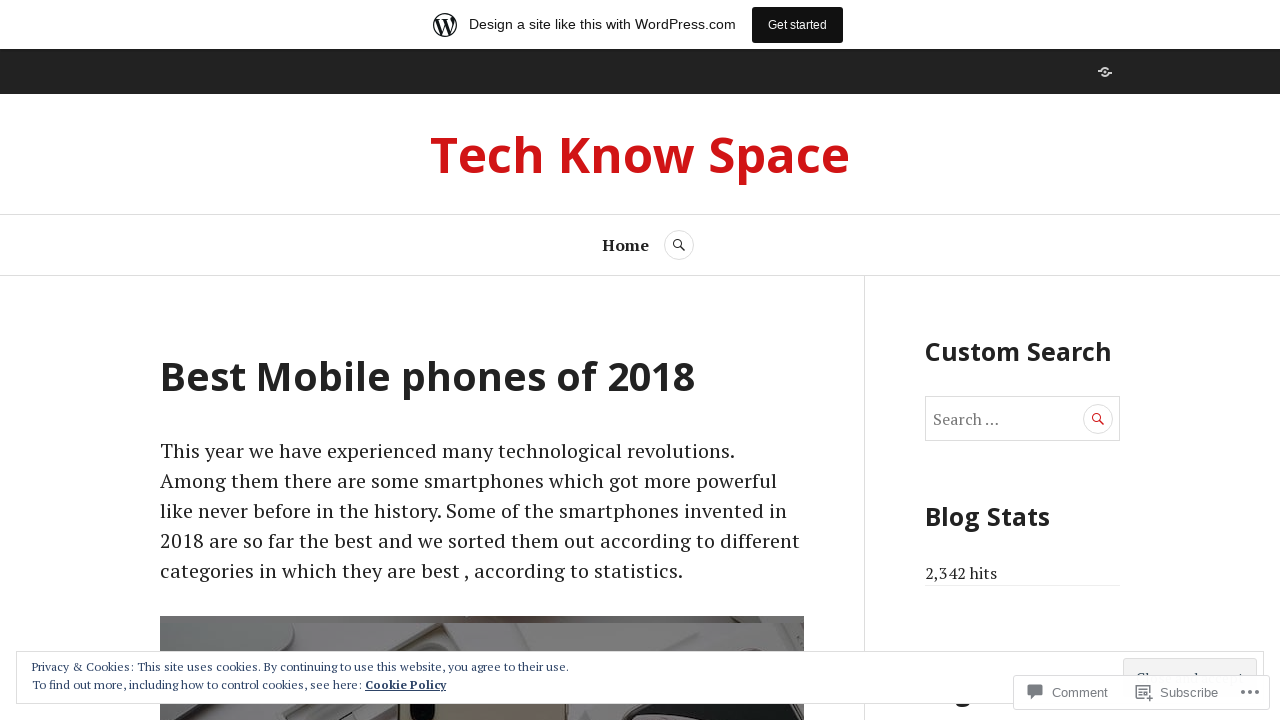

Reloaded WordPress blog post page (reload 45 of 49)
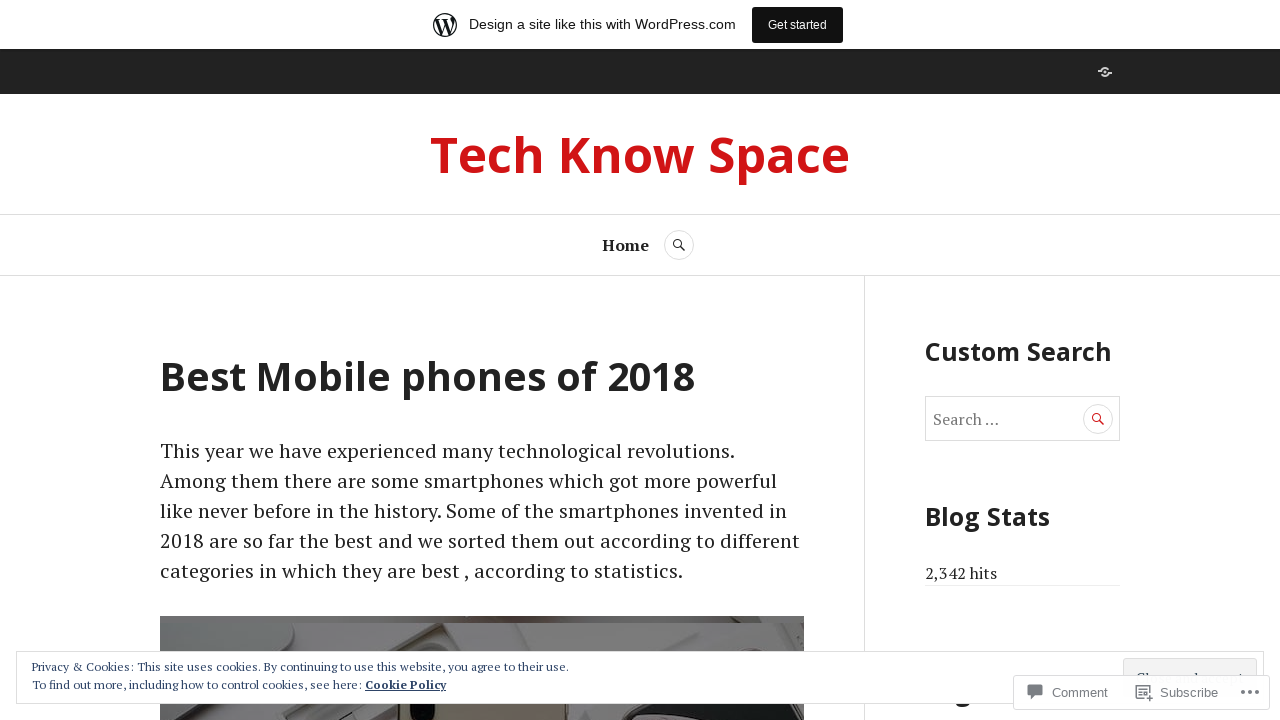

Reloaded WordPress blog post page (reload 46 of 49)
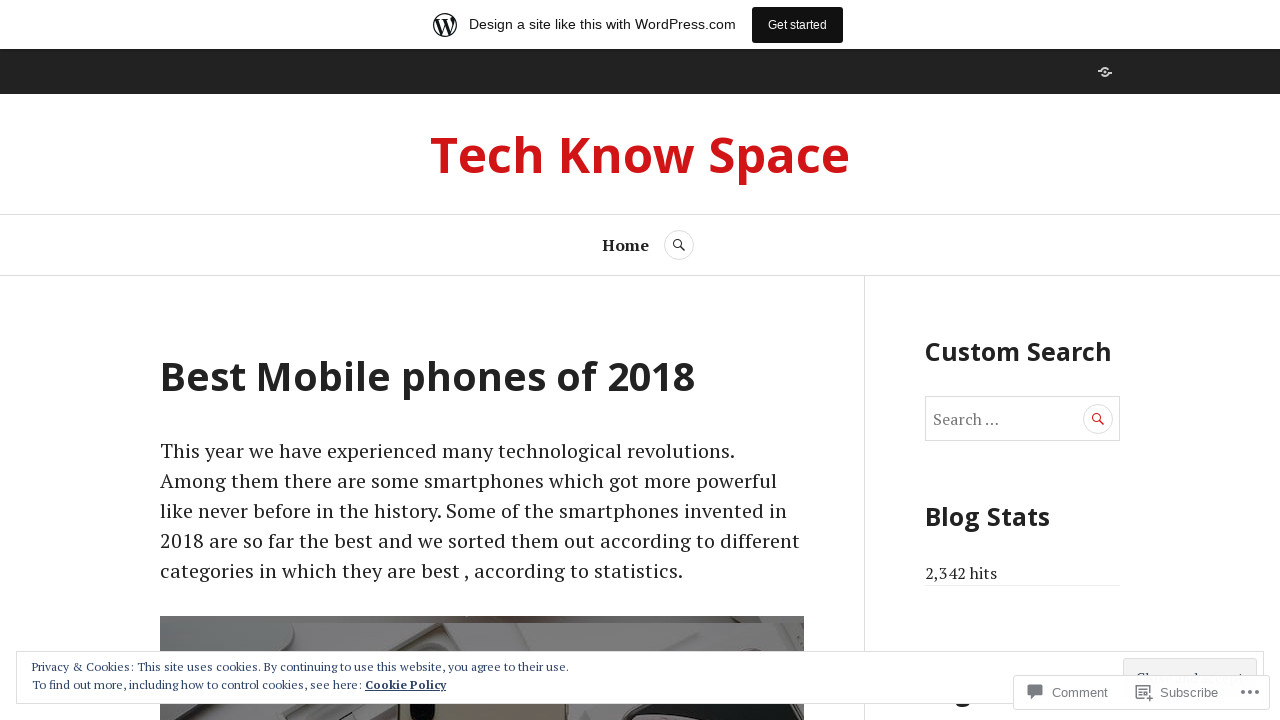

Reloaded WordPress blog post page (reload 47 of 49)
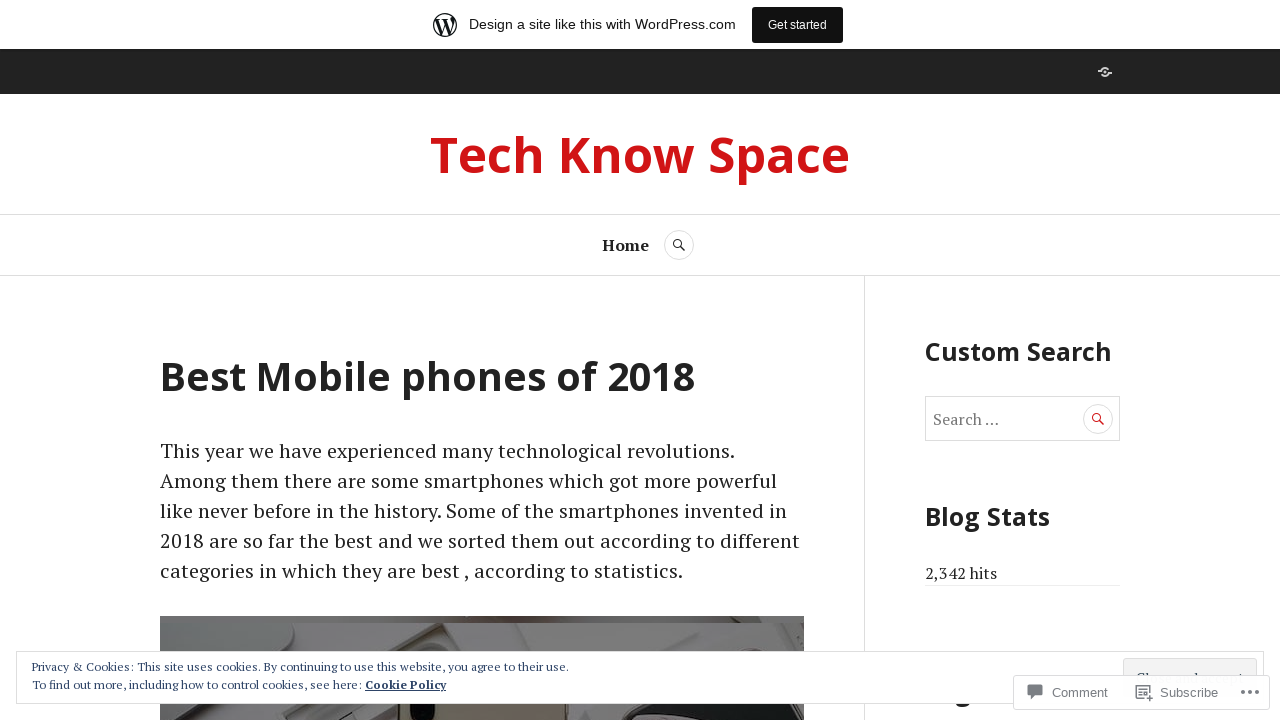

Reloaded WordPress blog post page (reload 48 of 49)
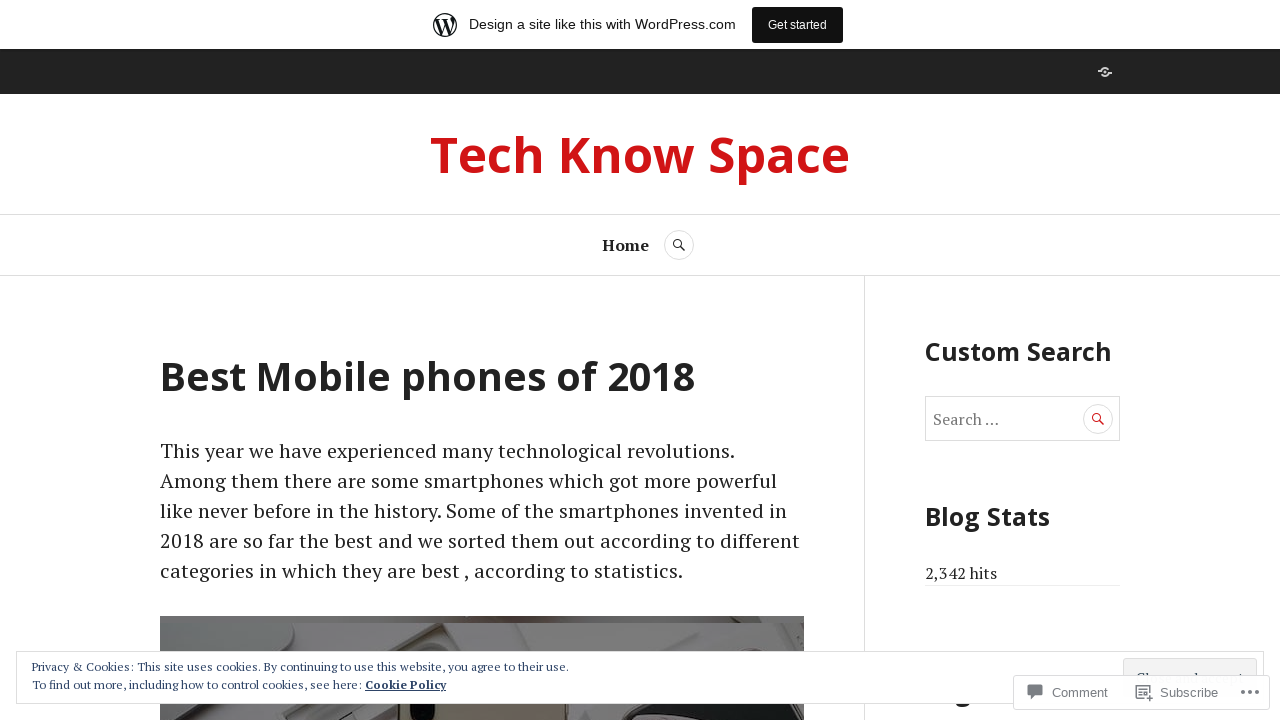

Reloaded WordPress blog post page (reload 49 of 49)
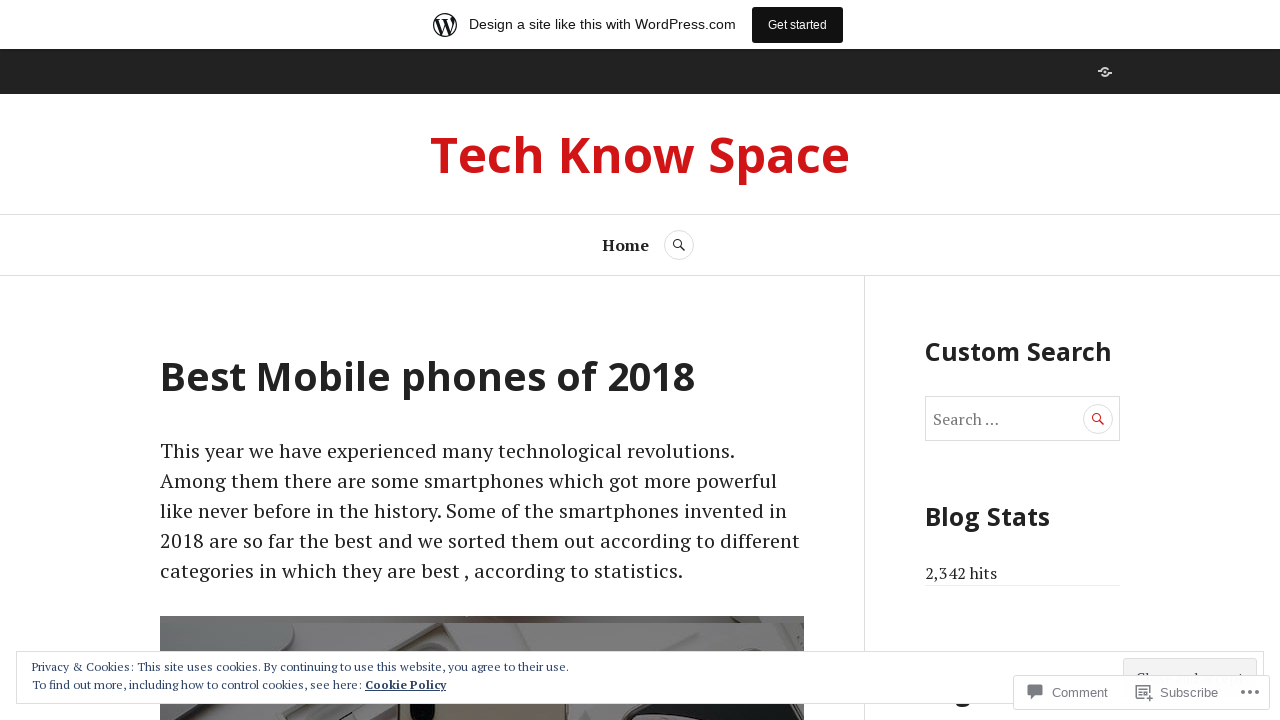

Final page load completed - DOM content loaded
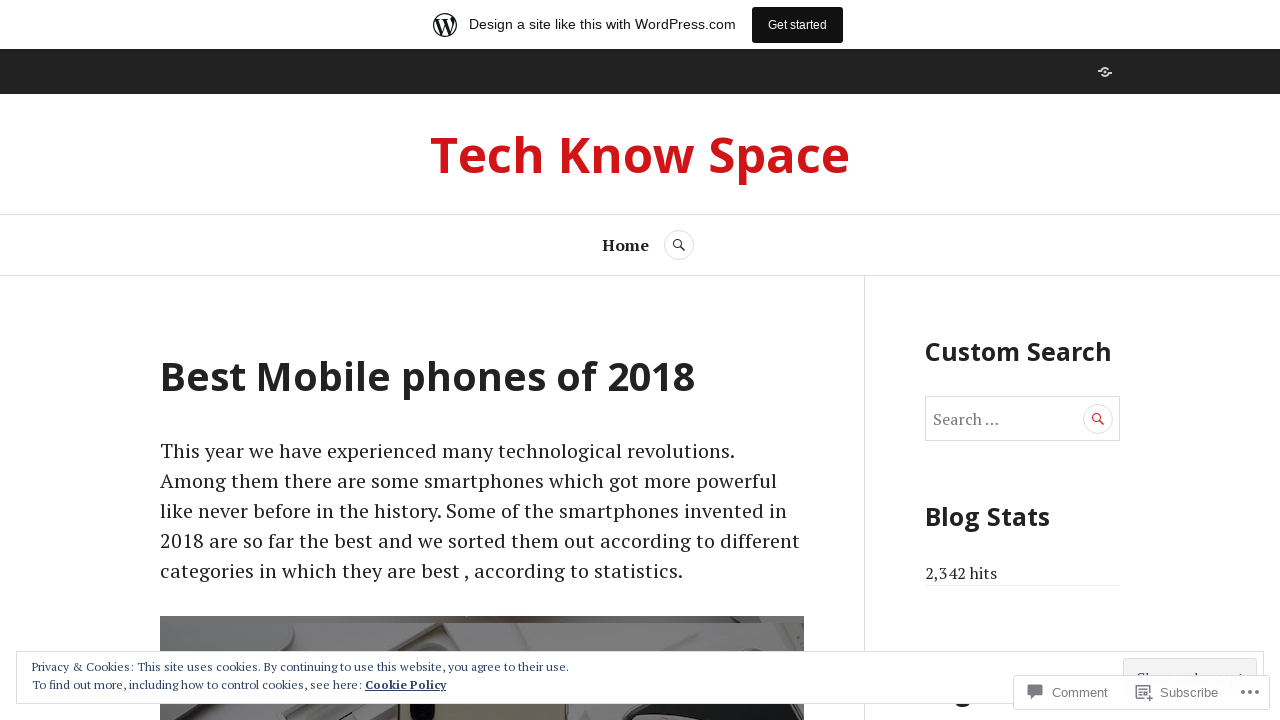

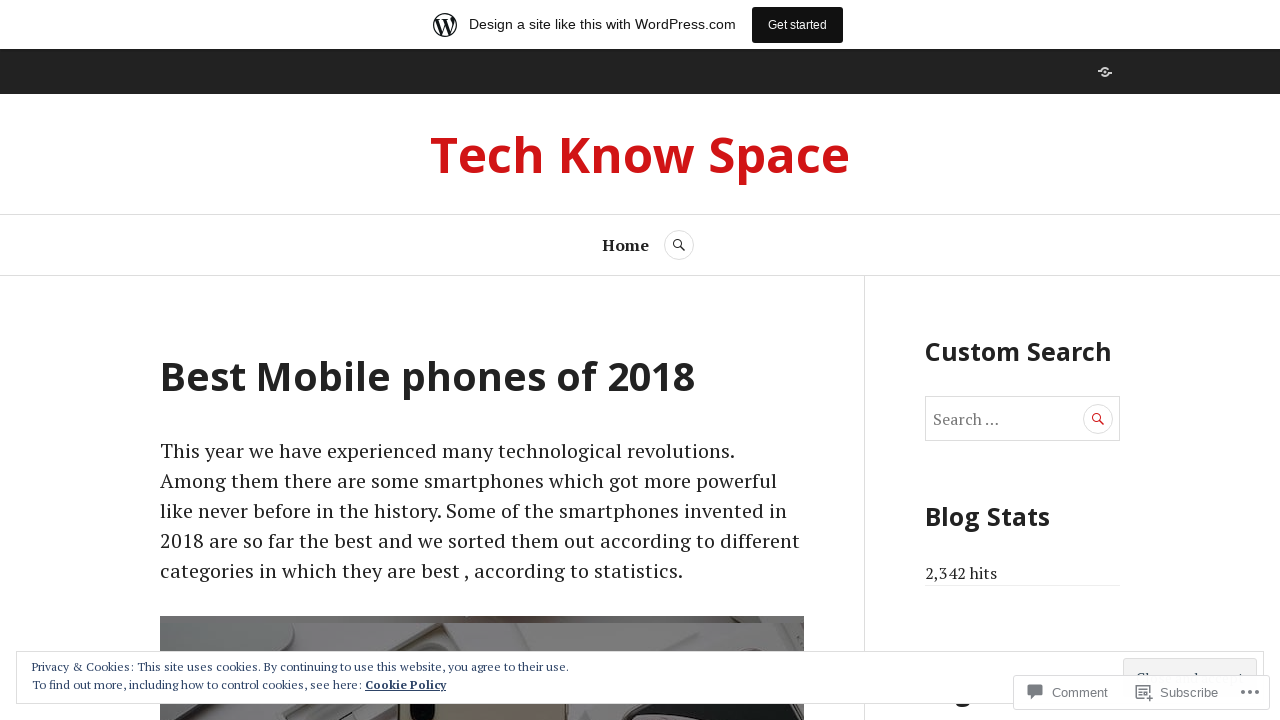